Tests a progress bar interaction by clicking Start, waiting for the progress to reach 75%, then clicking Stop

Starting URL: http://uitestingplayground.com/progressbar

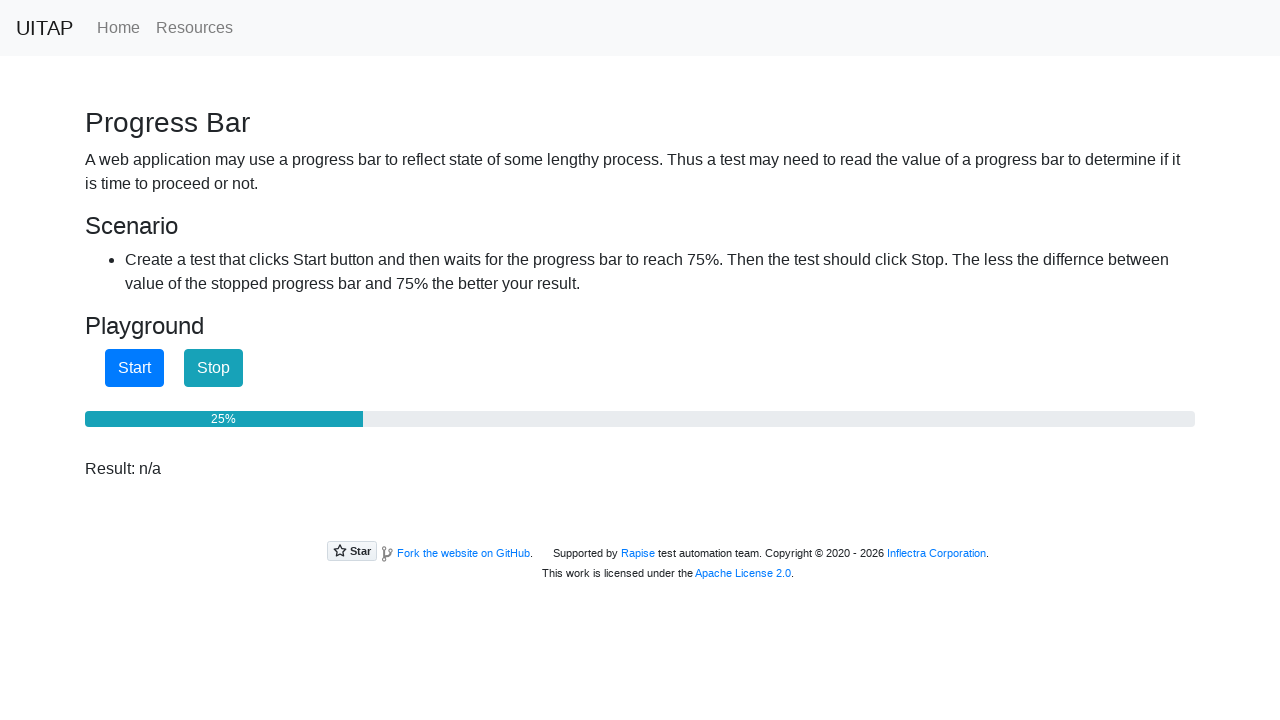

Located progress bar element
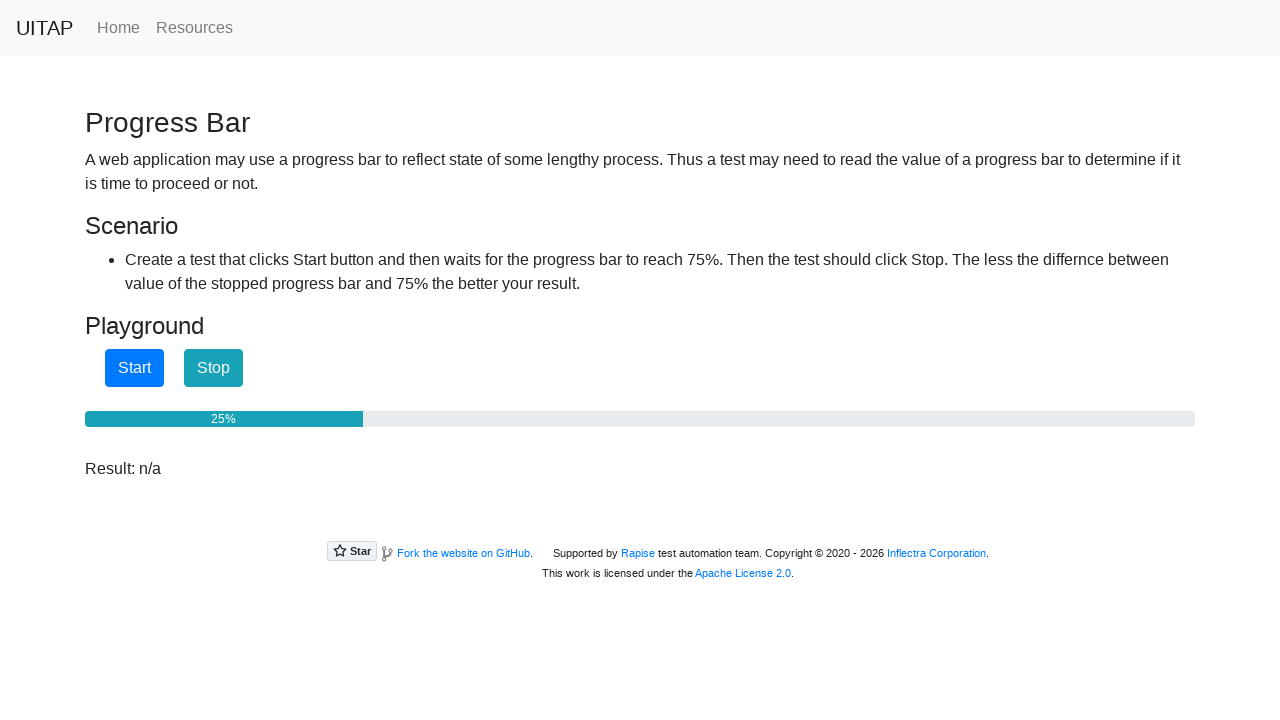

Located Start button
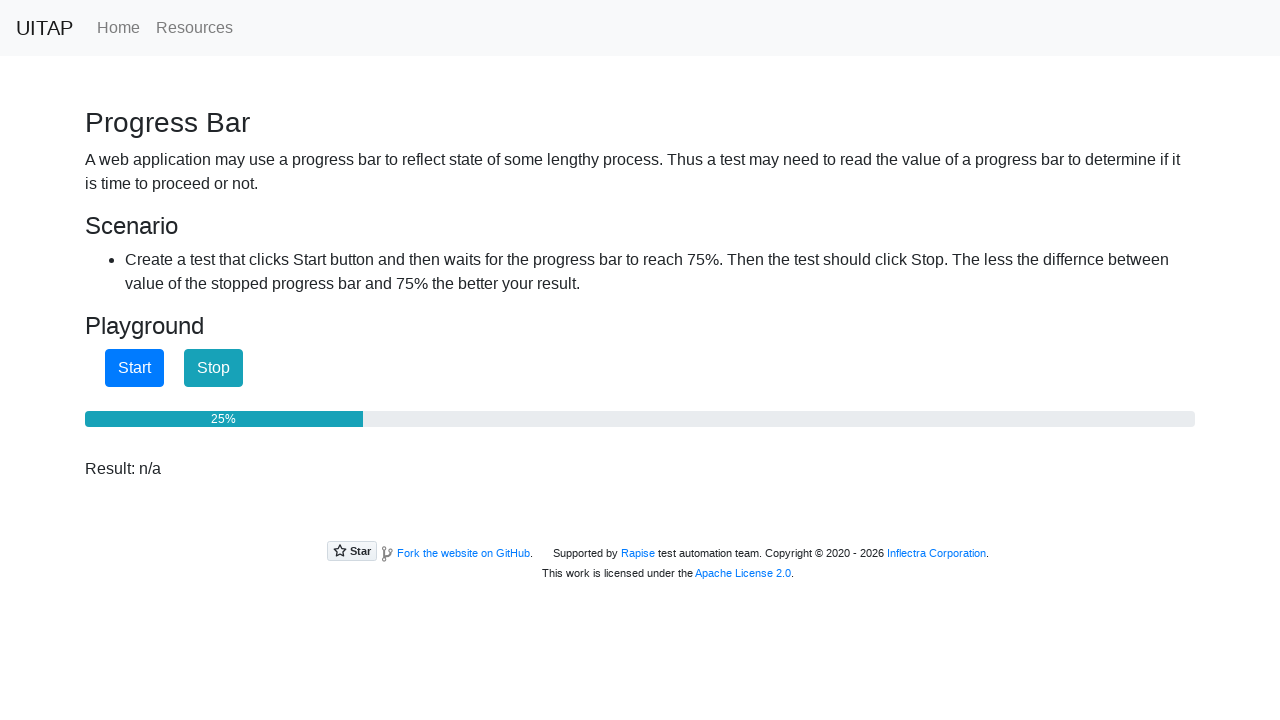

Located Stop button
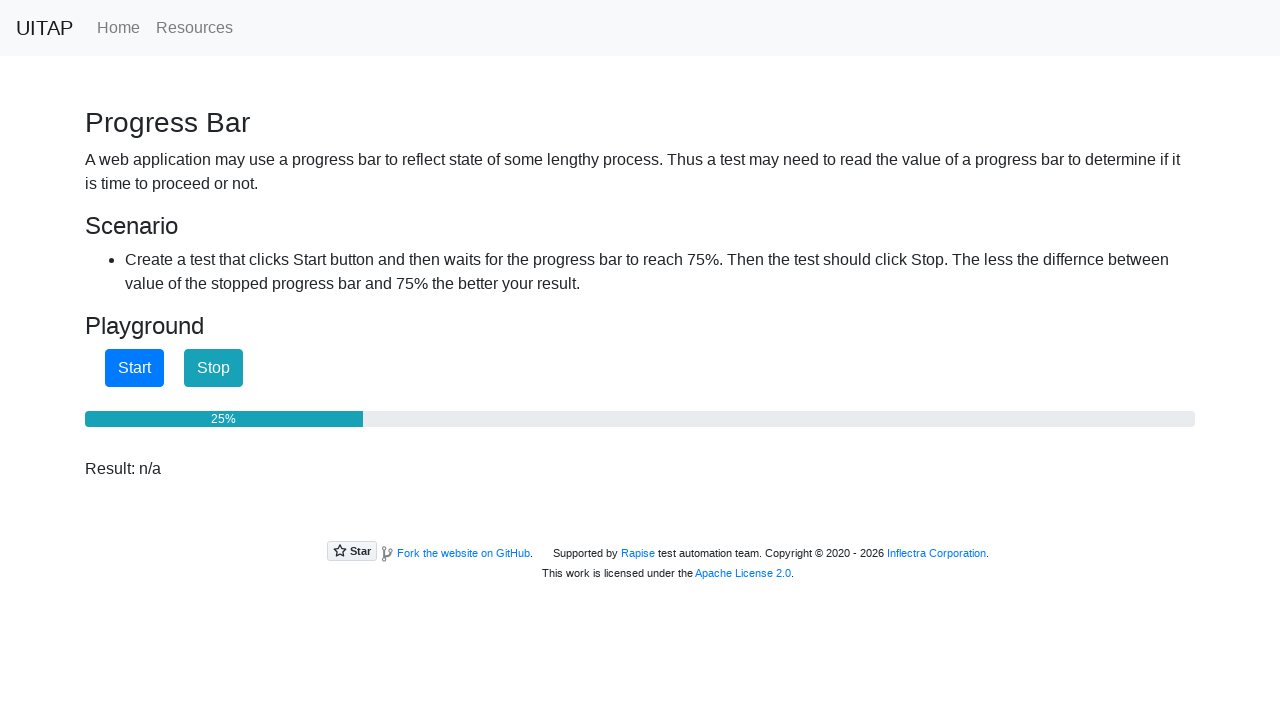

Clicked Start button to begin progress bar at (134, 368) on internal:role=button[name="Start"i]
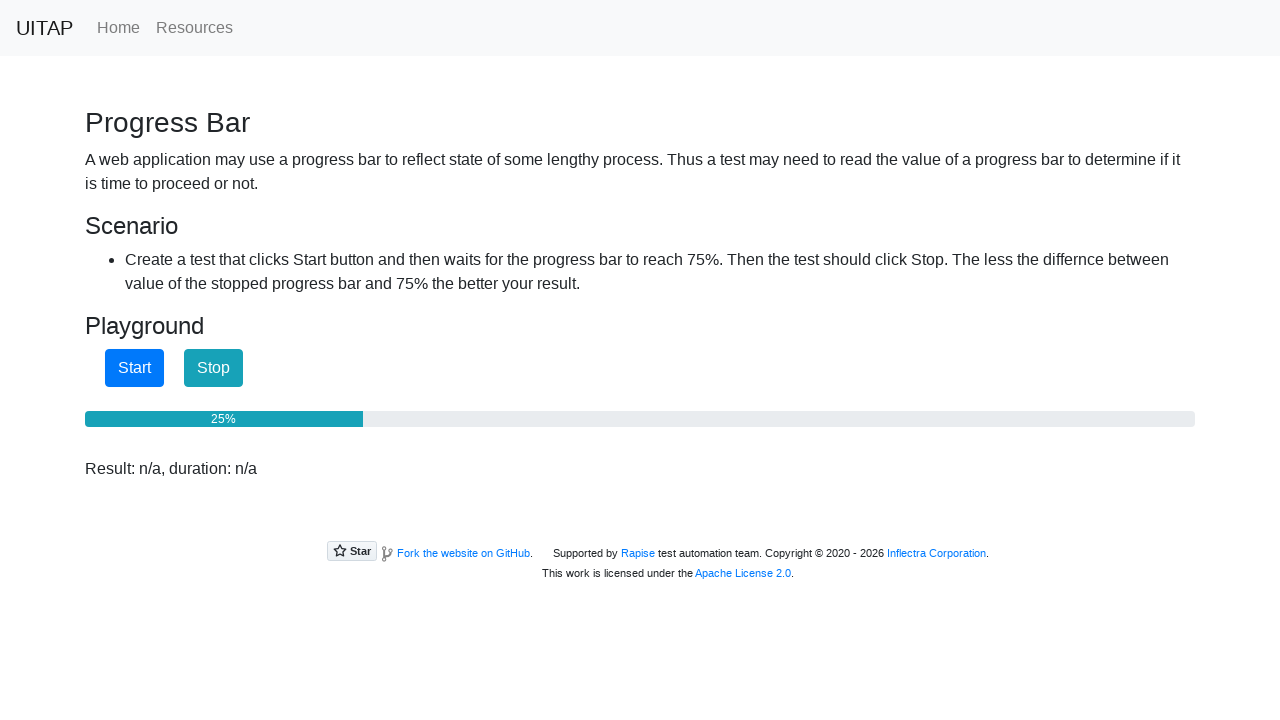

Progress bar value checked: 25%
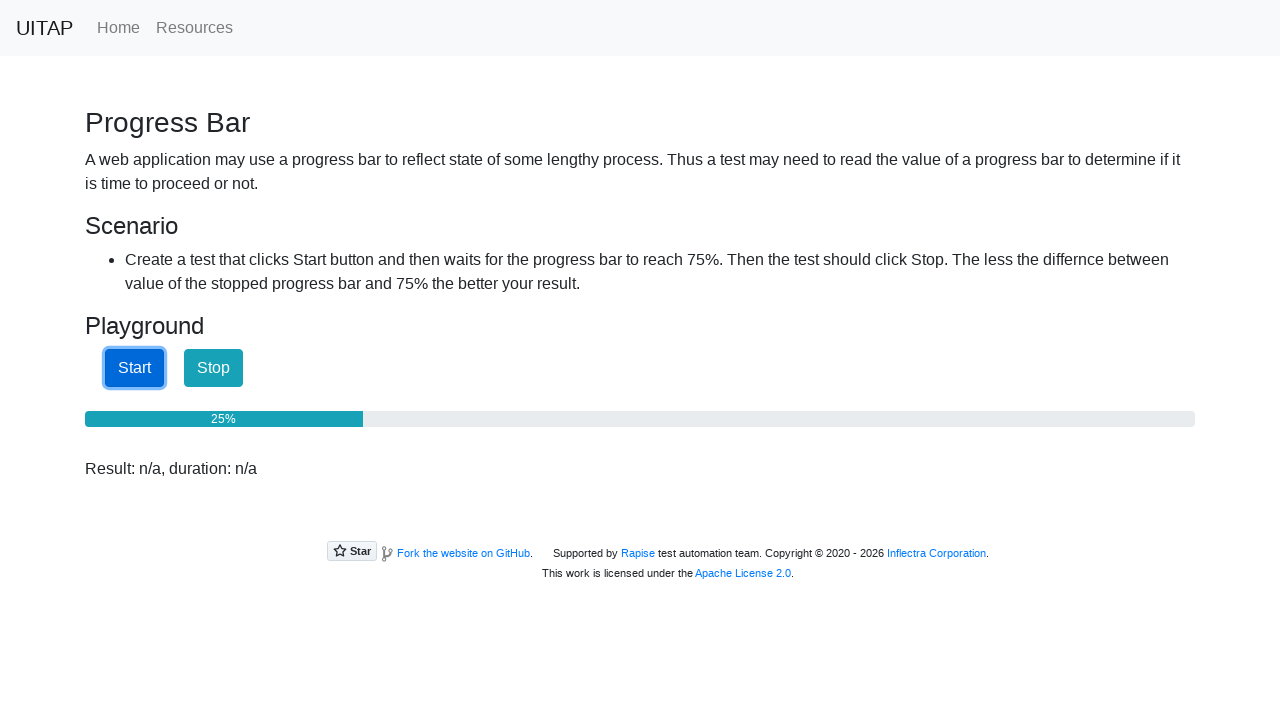

Progress bar value checked: 25%
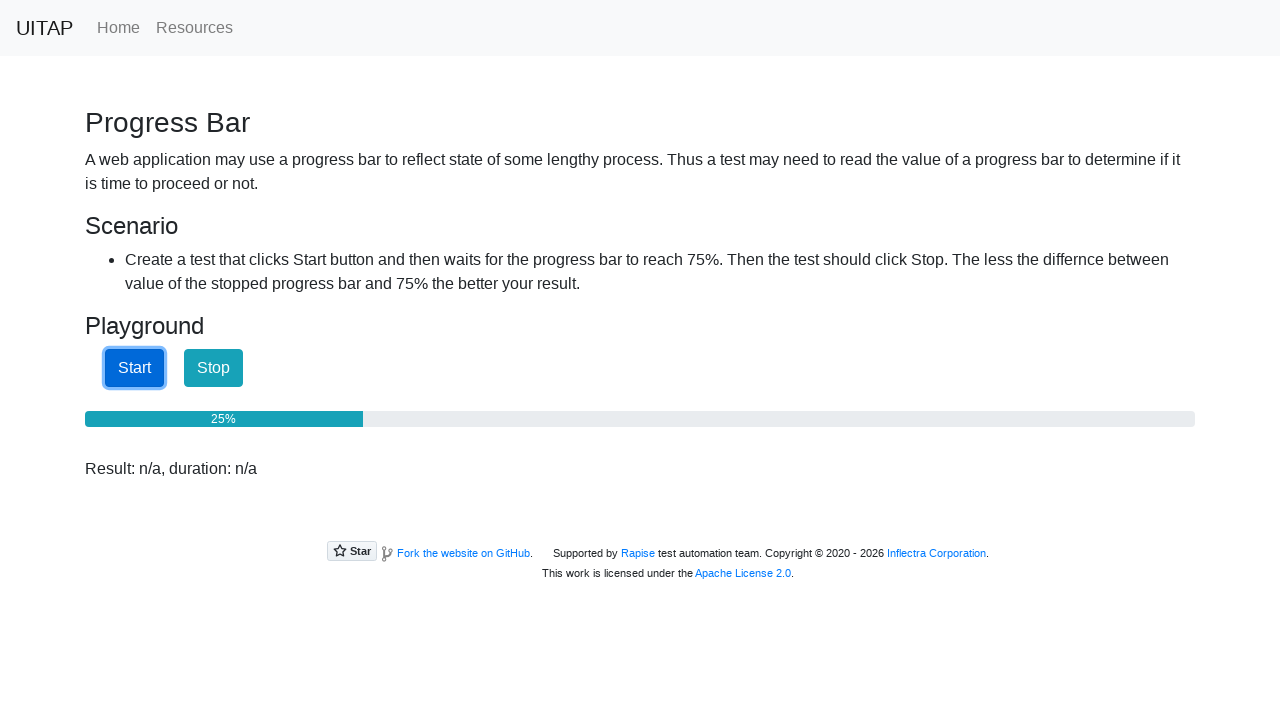

Progress bar value checked: 25%
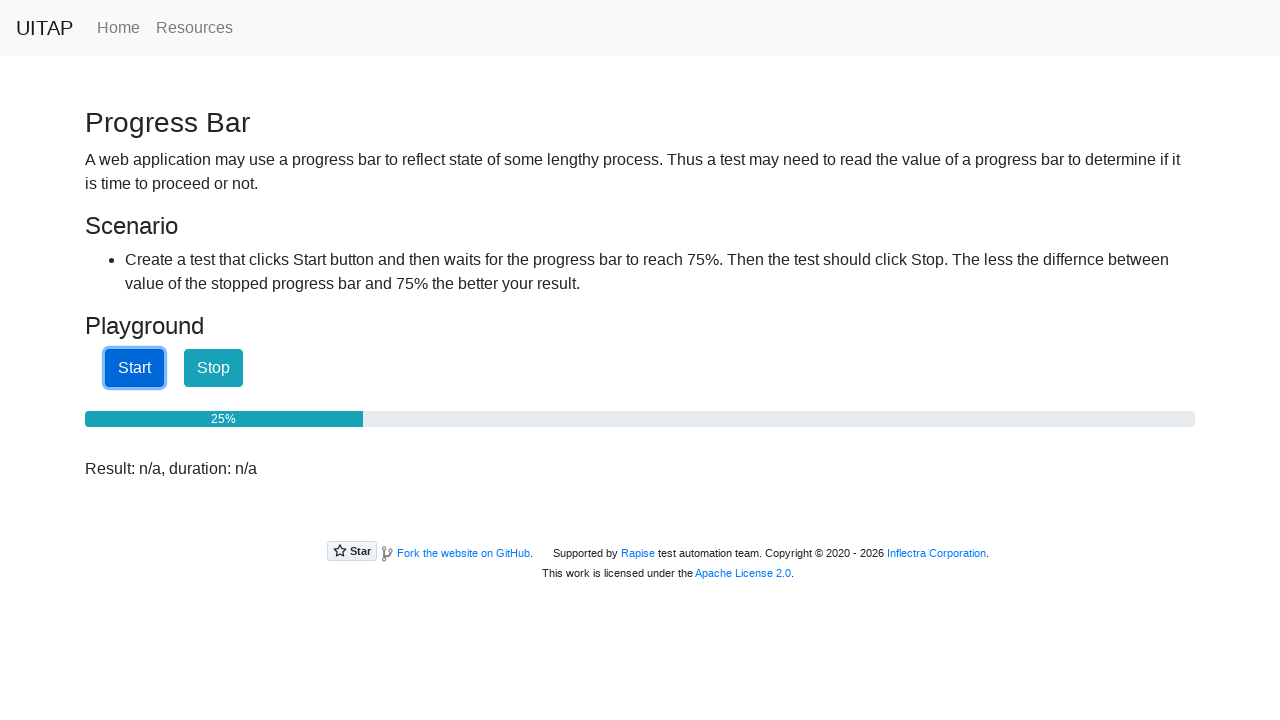

Progress bar value checked: 25%
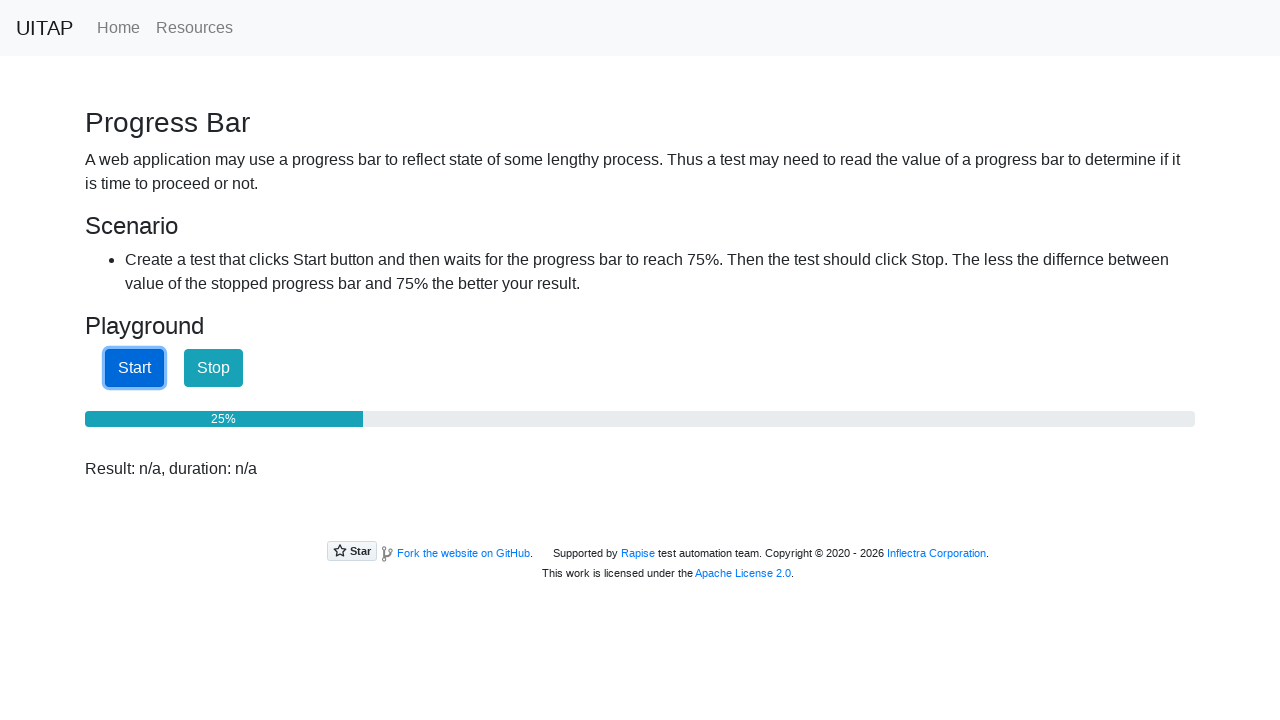

Progress bar value checked: 25%
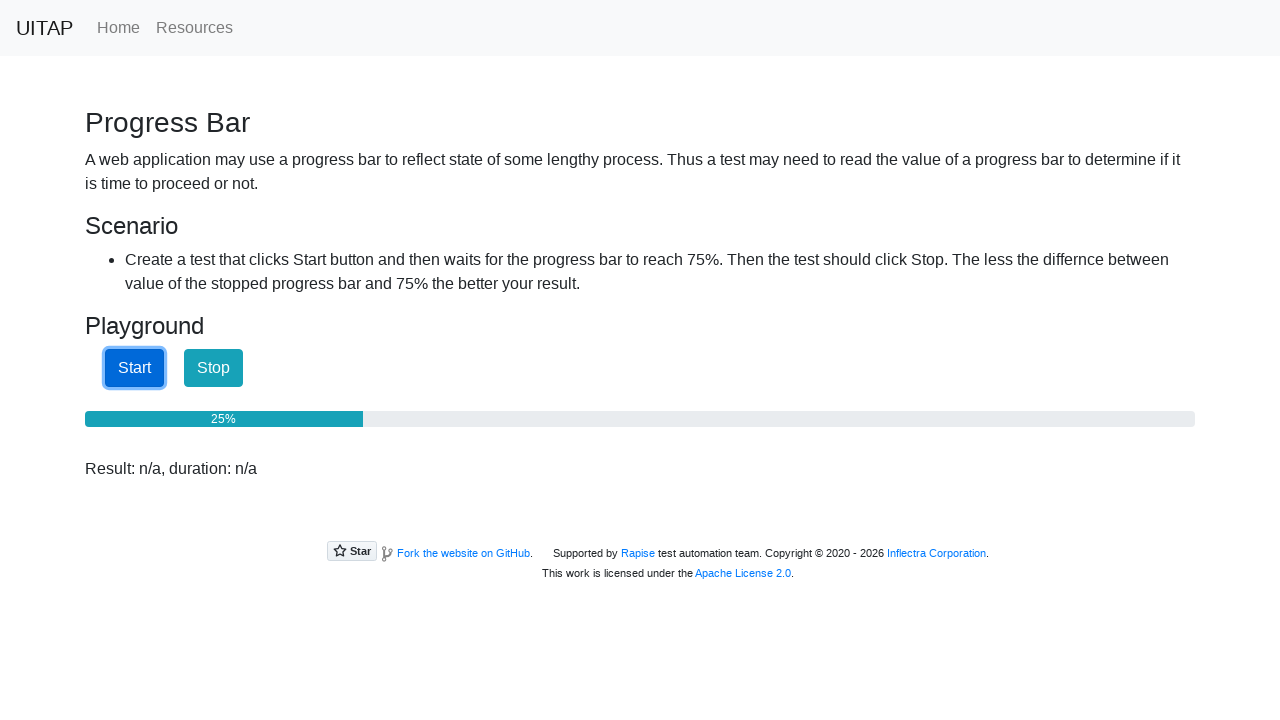

Progress bar value checked: 25%
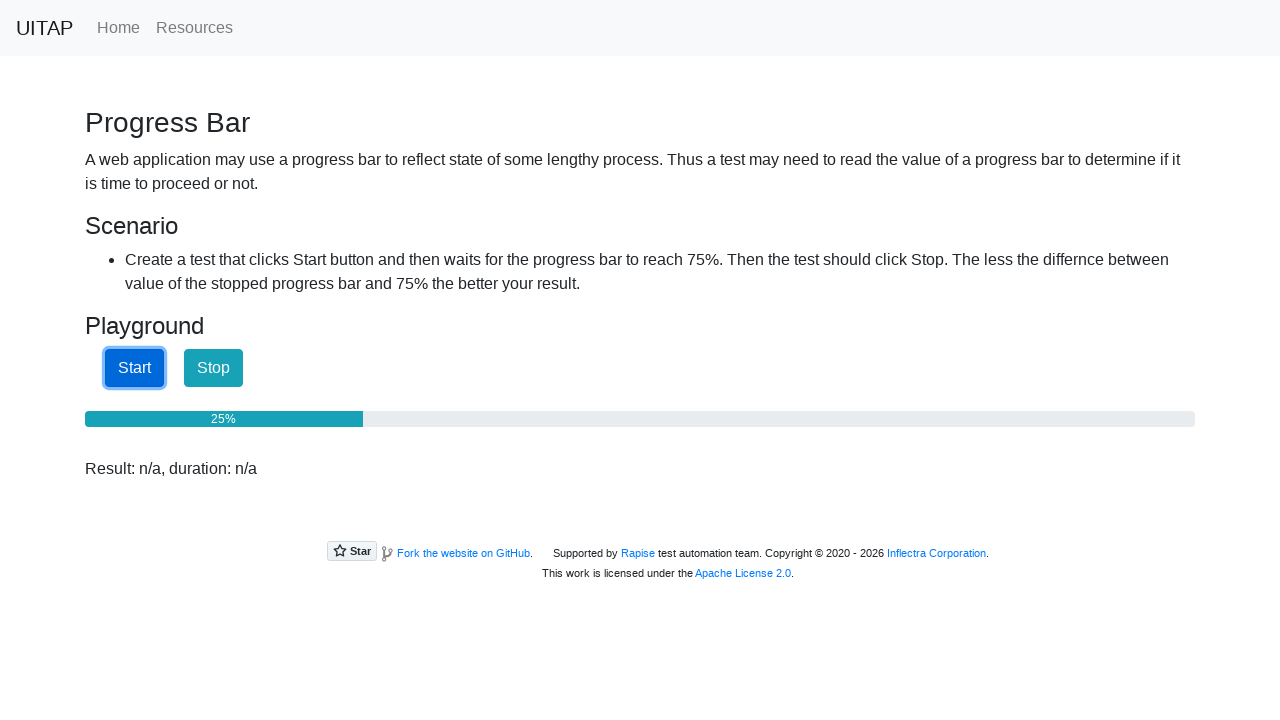

Progress bar value checked: 25%
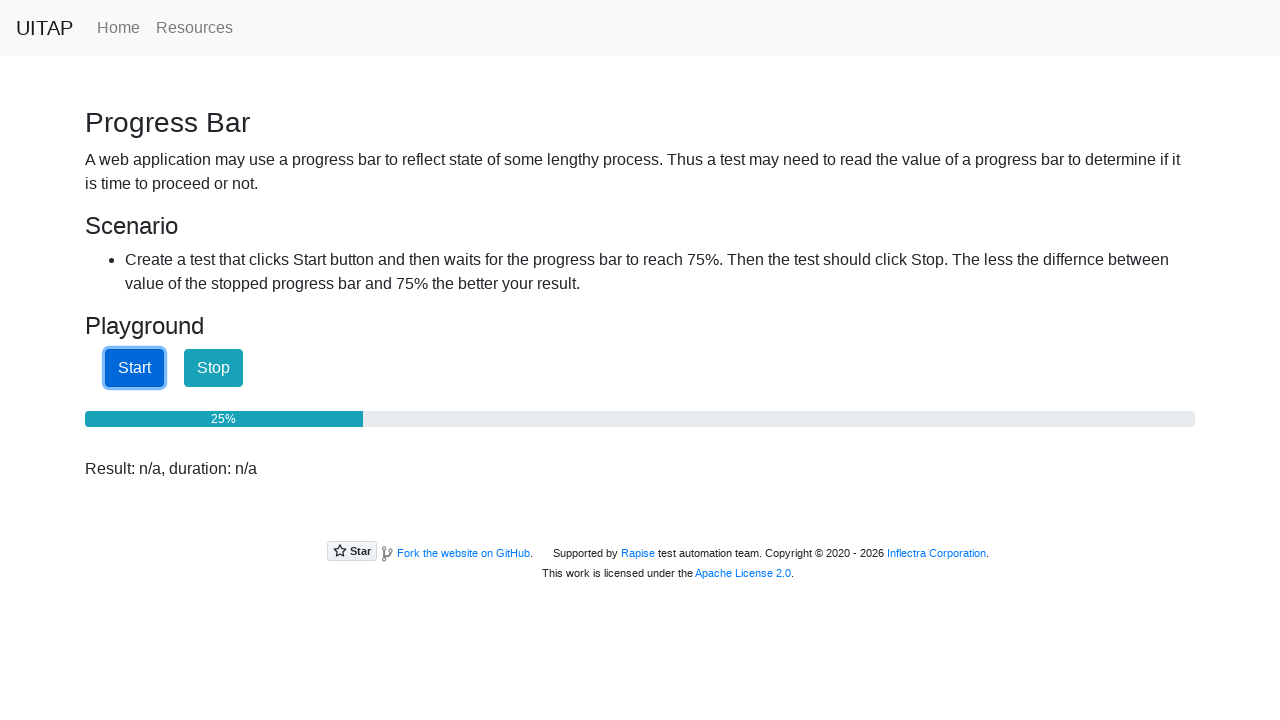

Progress bar value checked: 25%
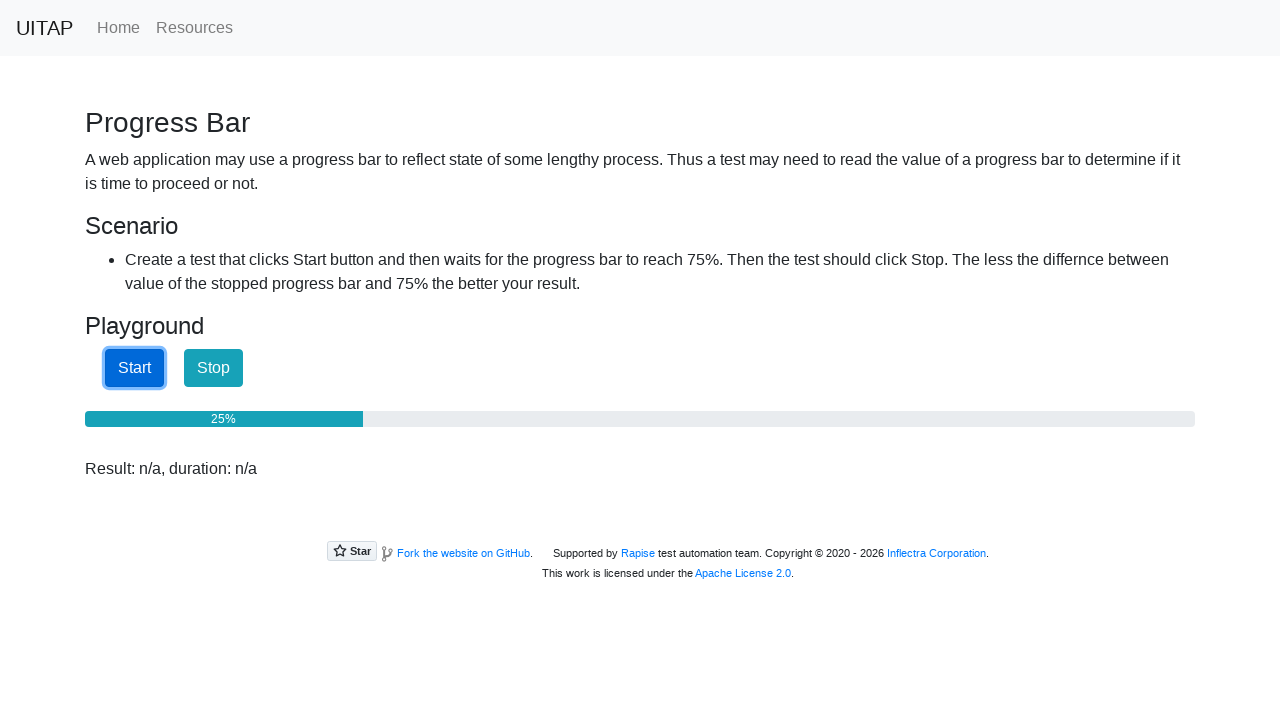

Progress bar value checked: 26%
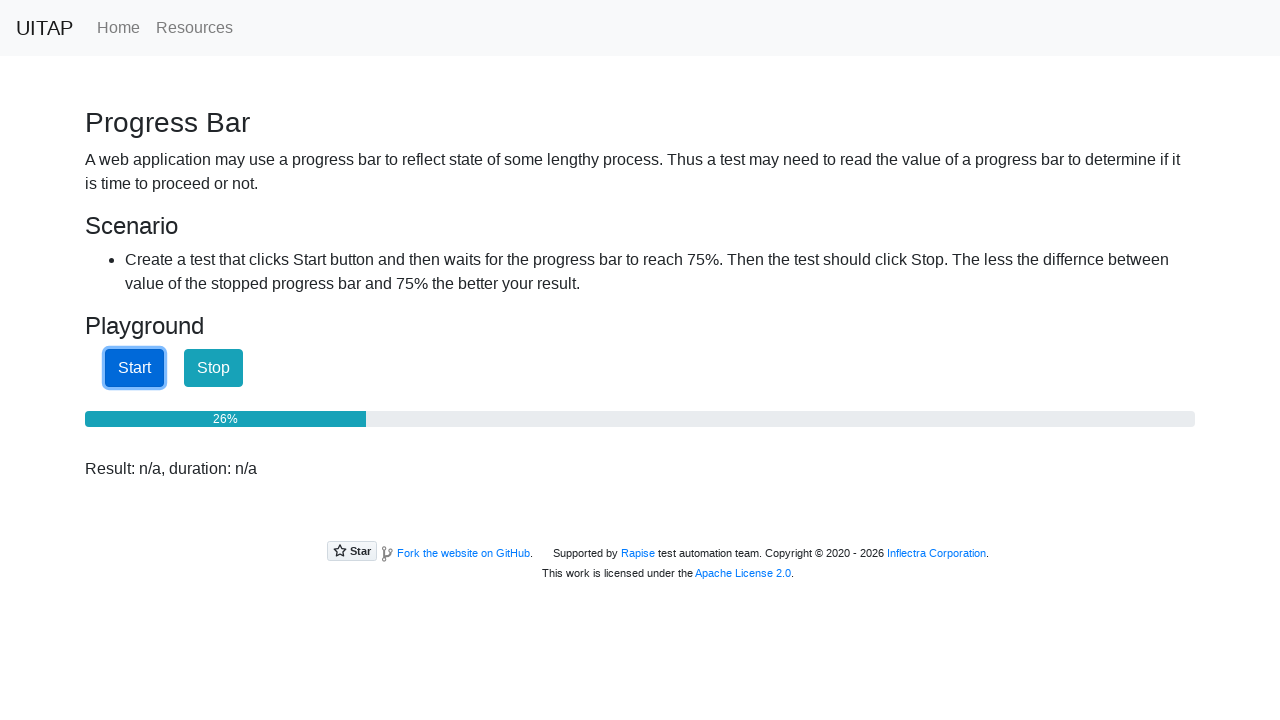

Progress bar value checked: 27%
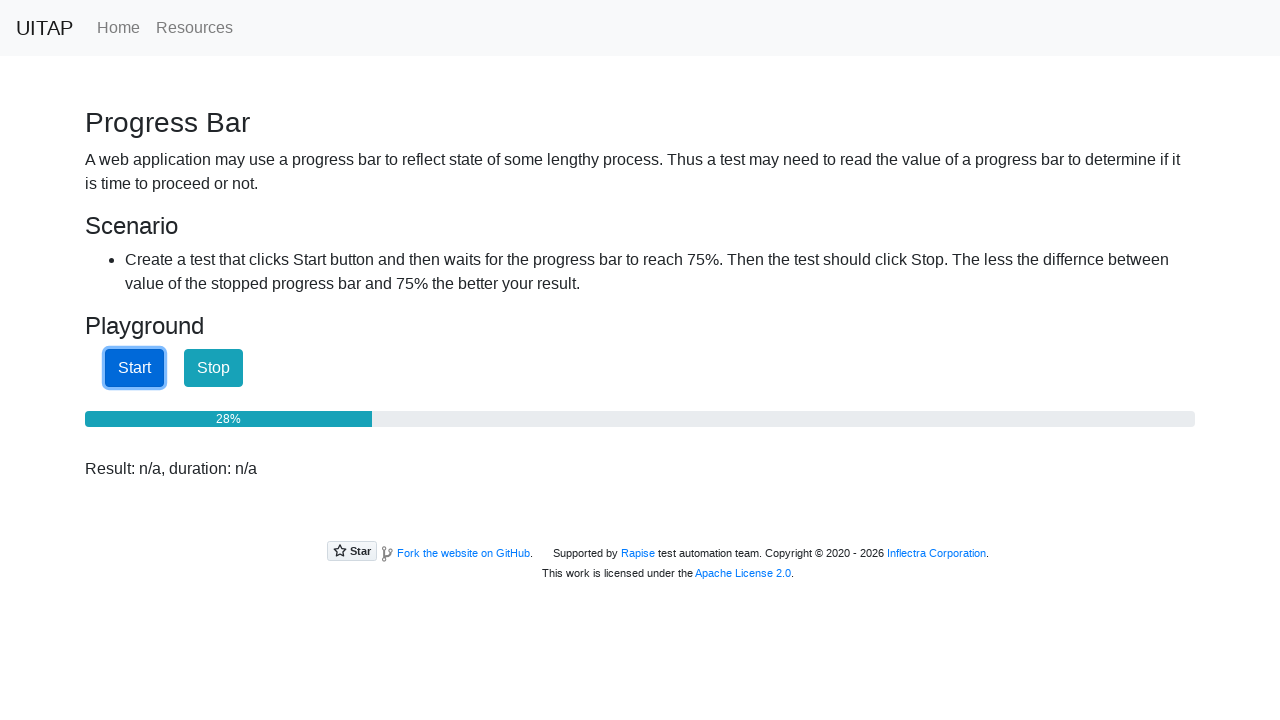

Progress bar value checked: 28%
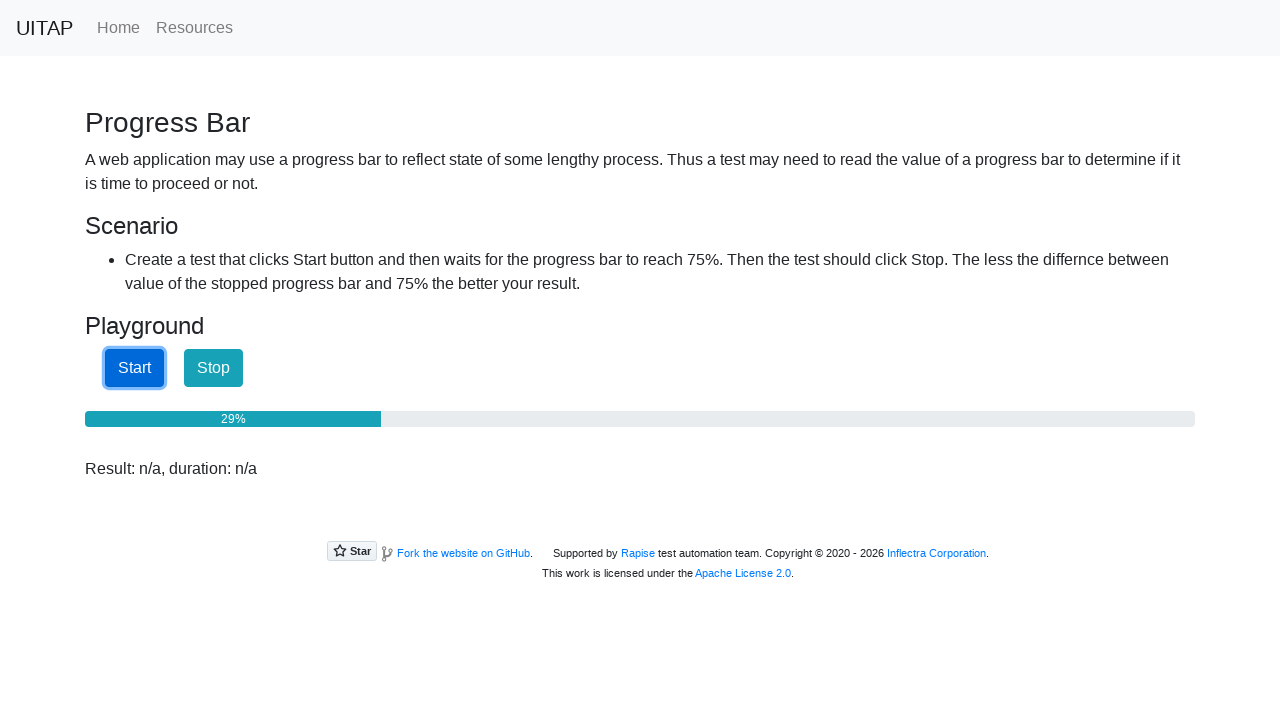

Progress bar value checked: 30%
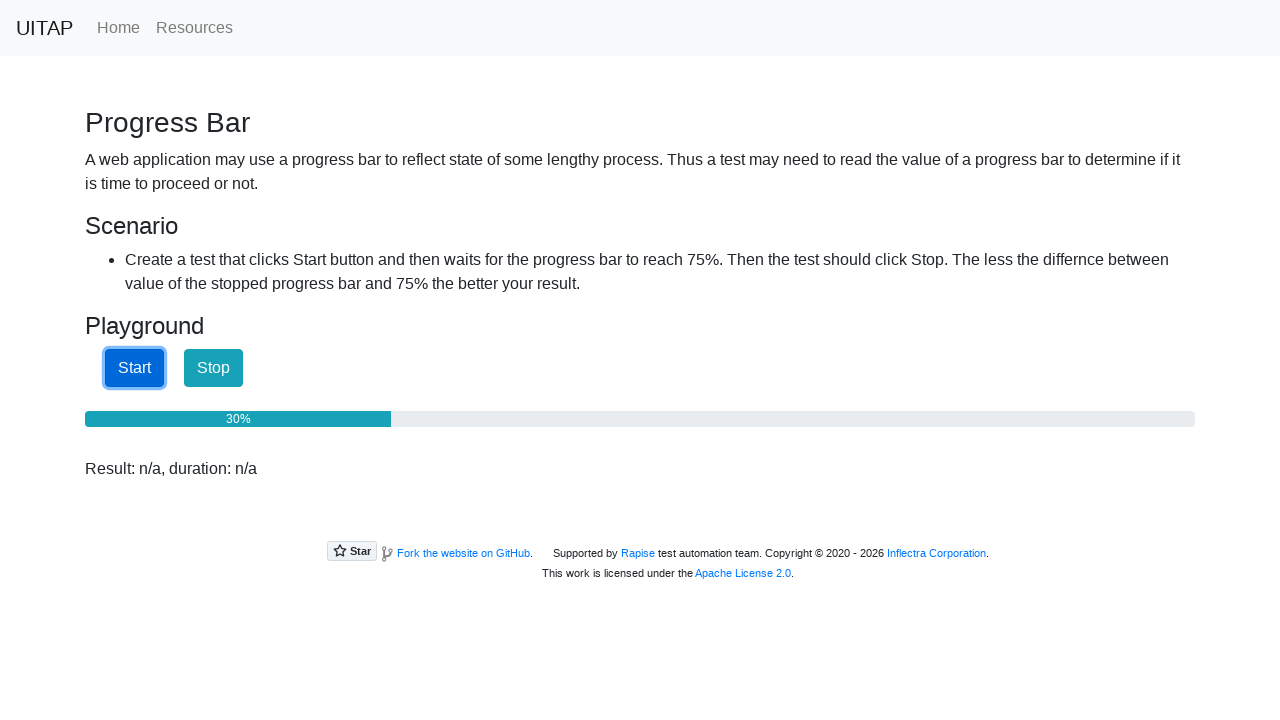

Progress bar value checked: 31%
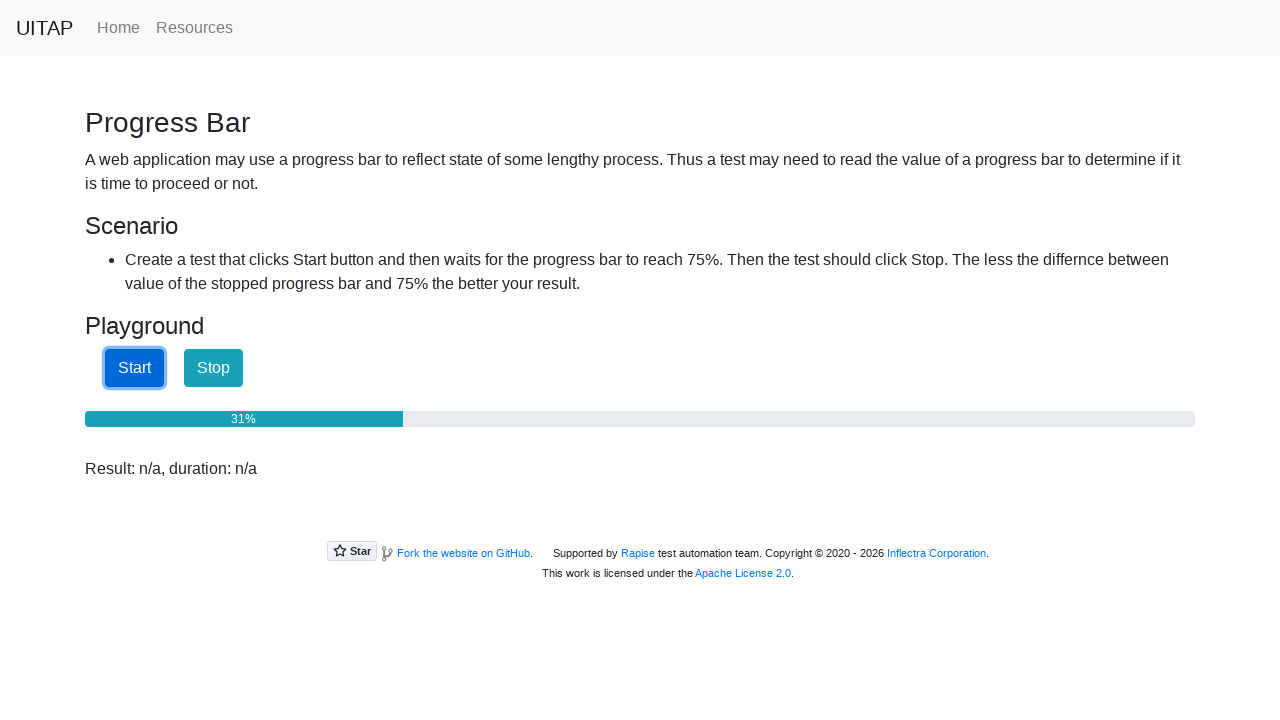

Progress bar value checked: 32%
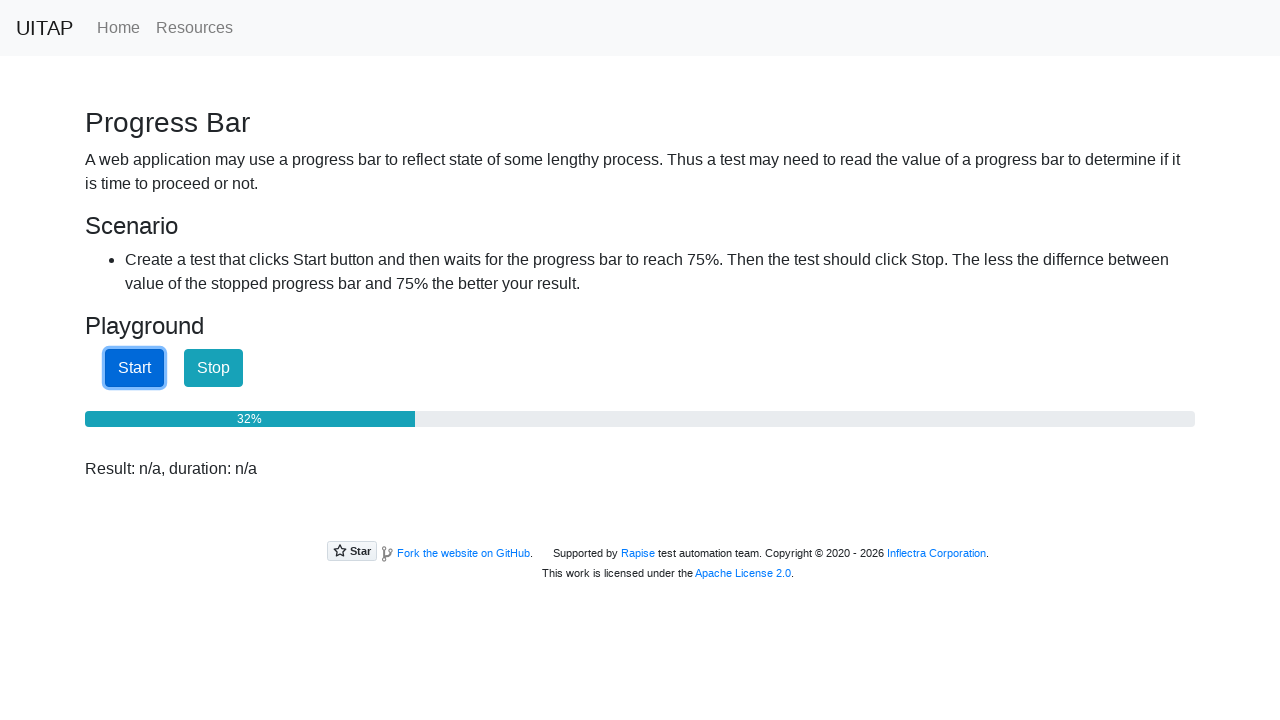

Progress bar value checked: 33%
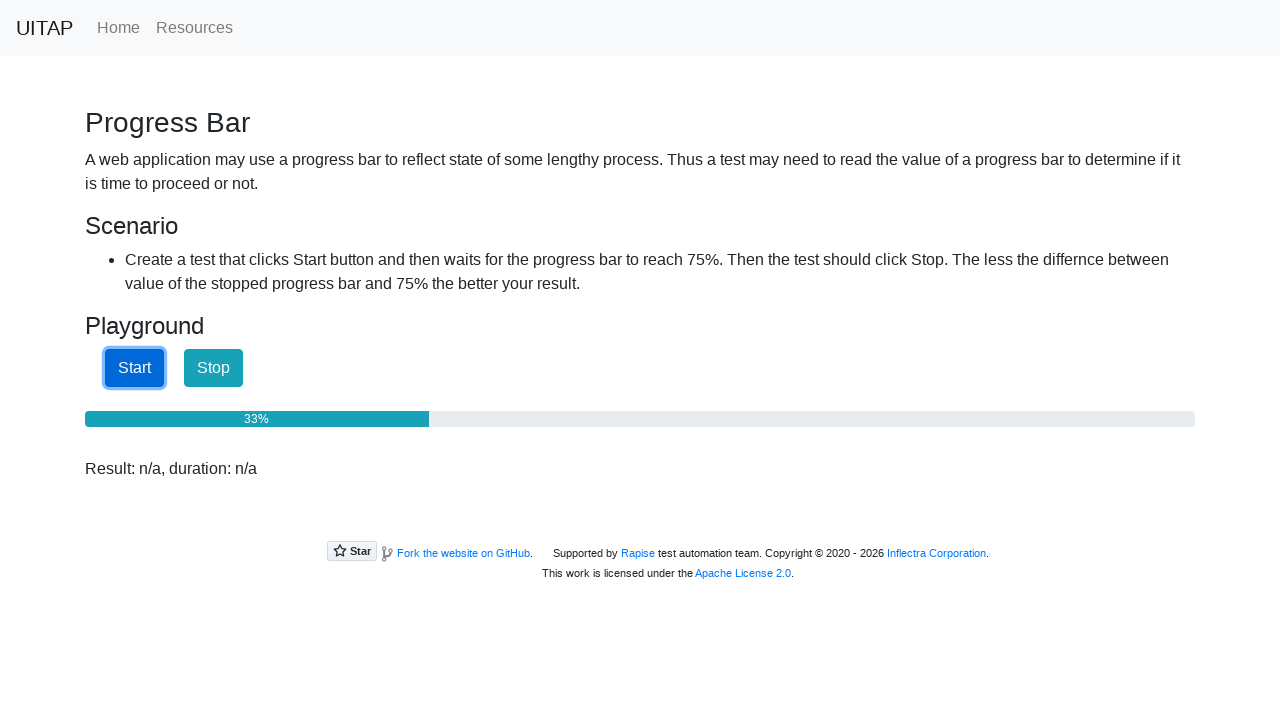

Progress bar value checked: 34%
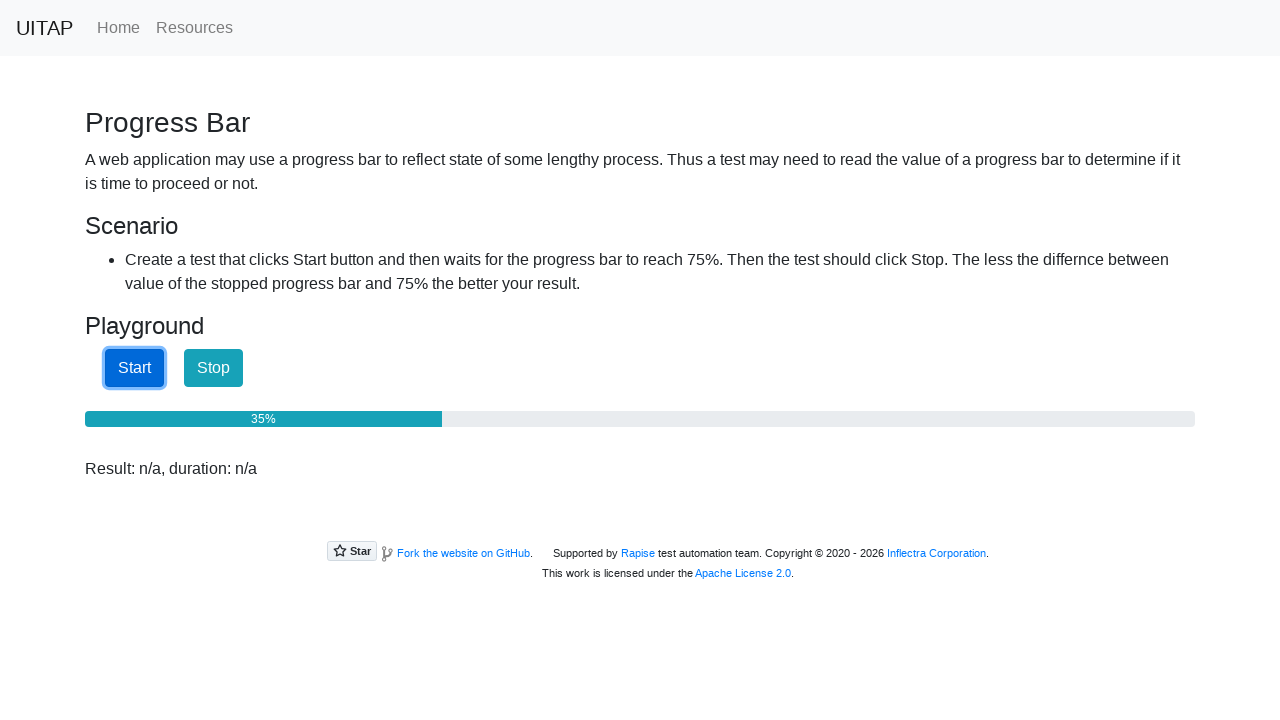

Progress bar value checked: 35%
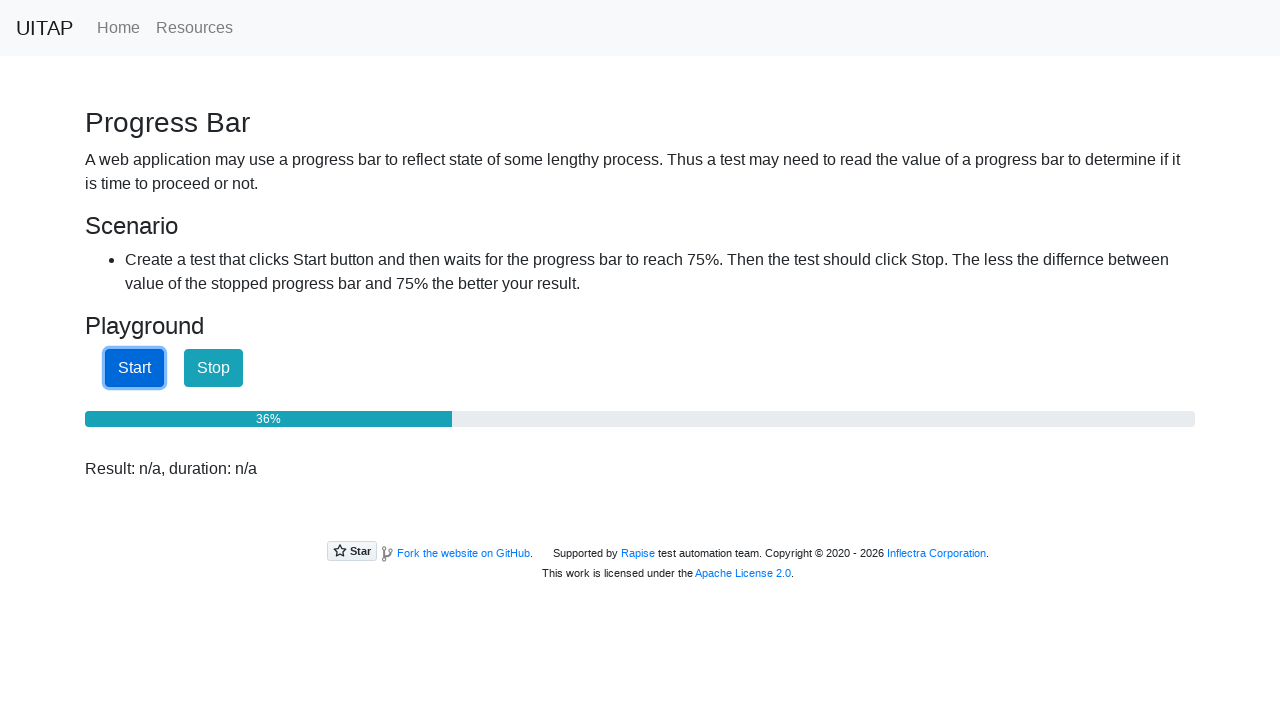

Progress bar value checked: 37%
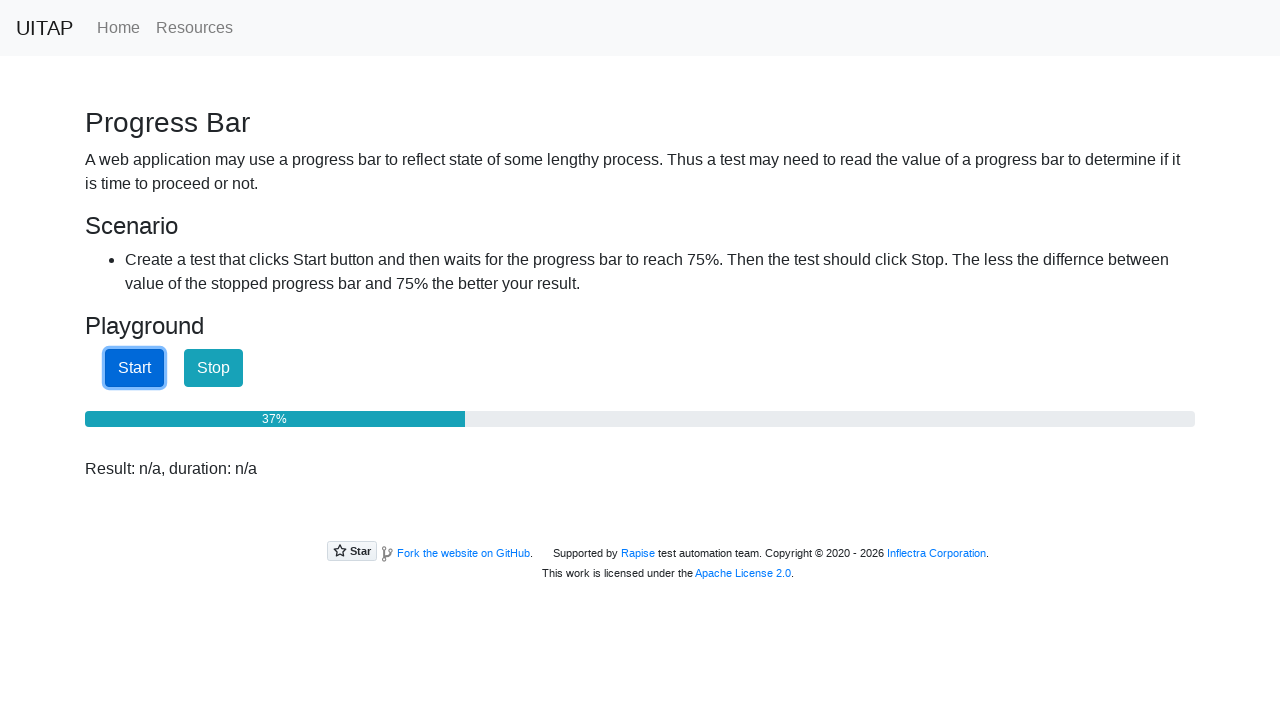

Progress bar value checked: 38%
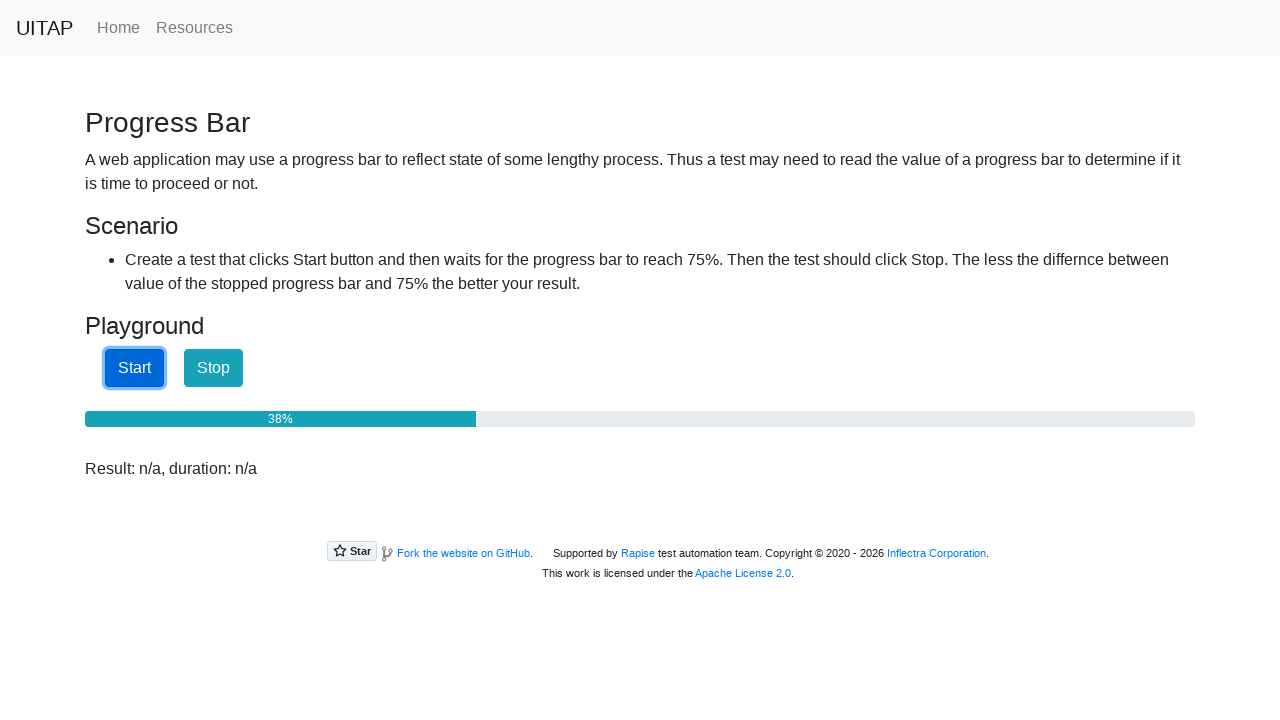

Progress bar value checked: 39%
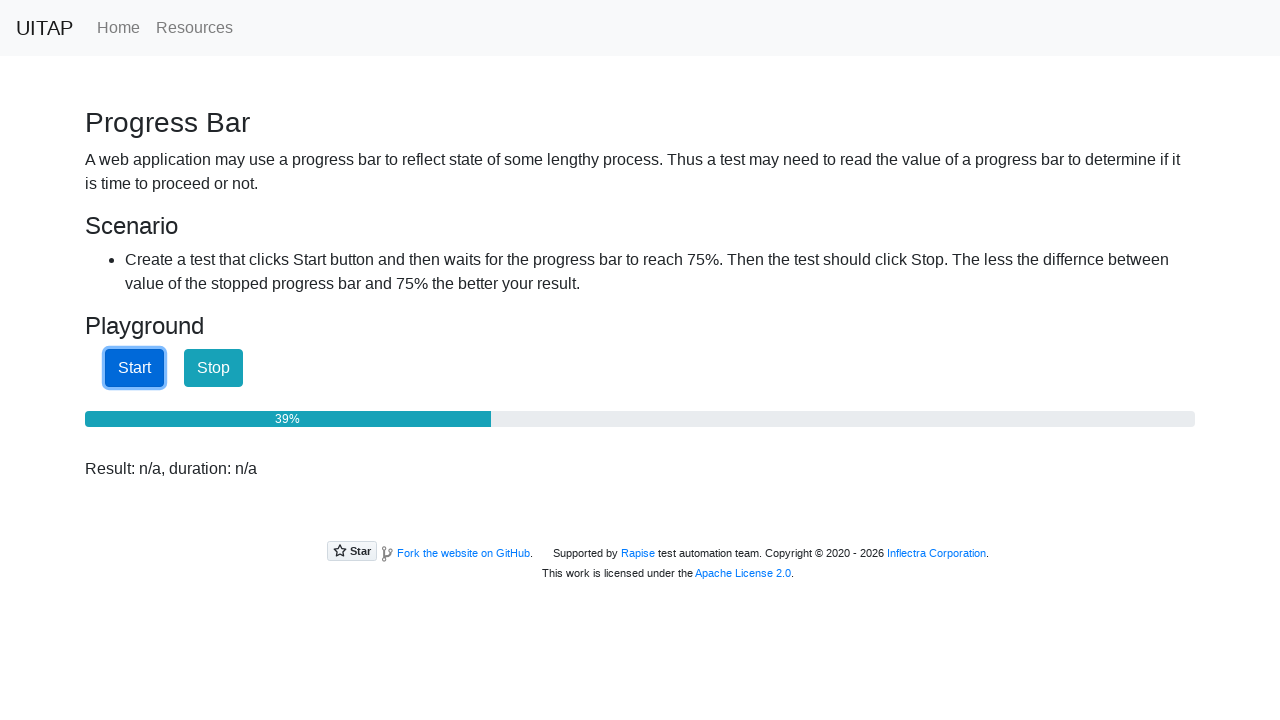

Progress bar value checked: 40%
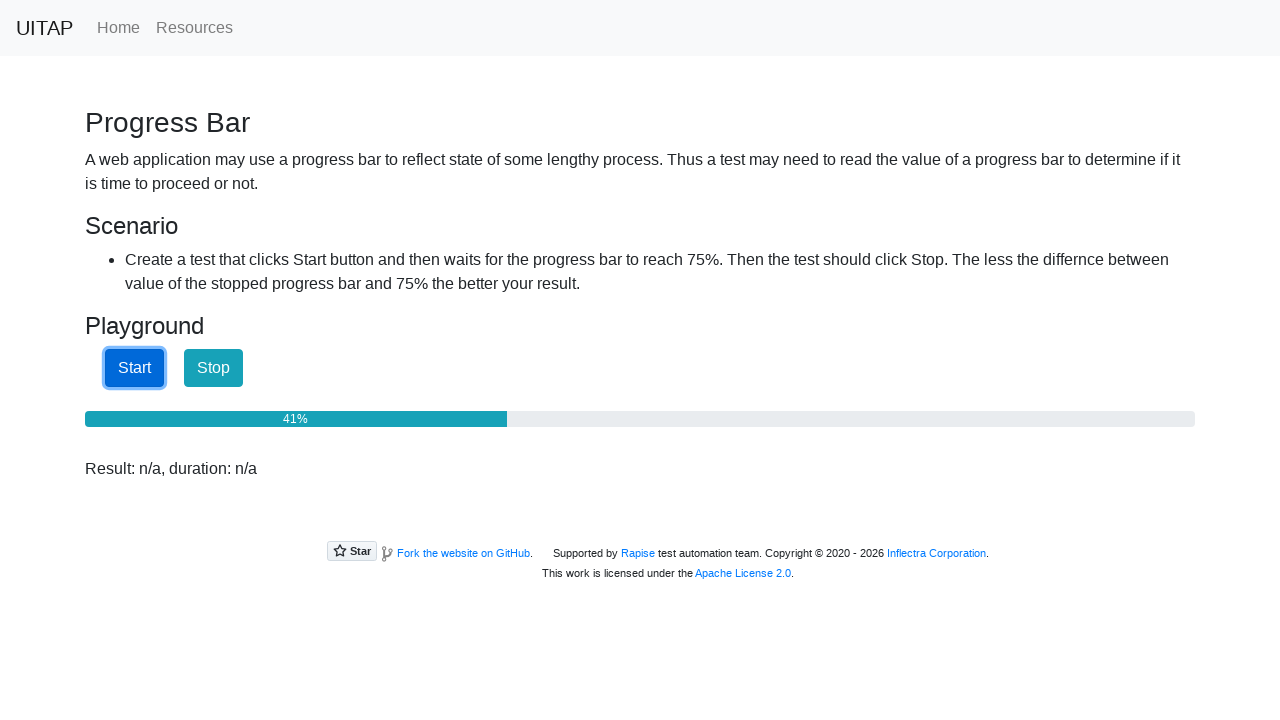

Progress bar value checked: 41%
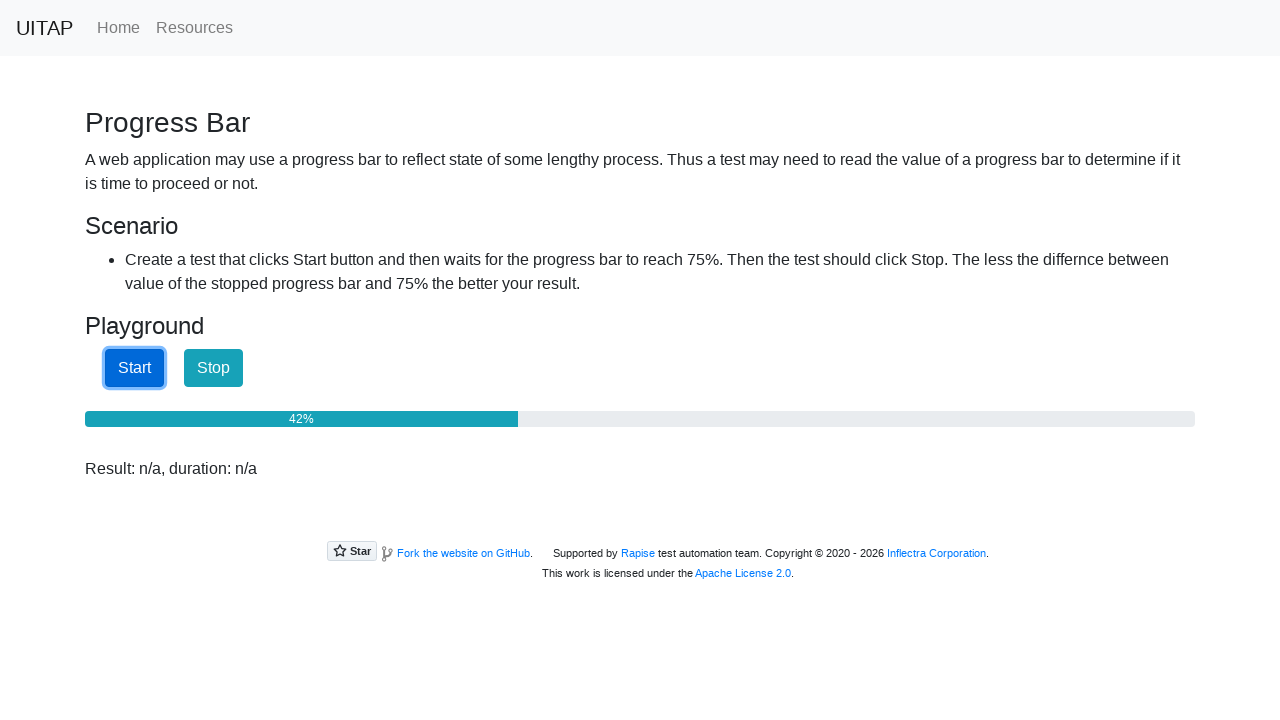

Progress bar value checked: 42%
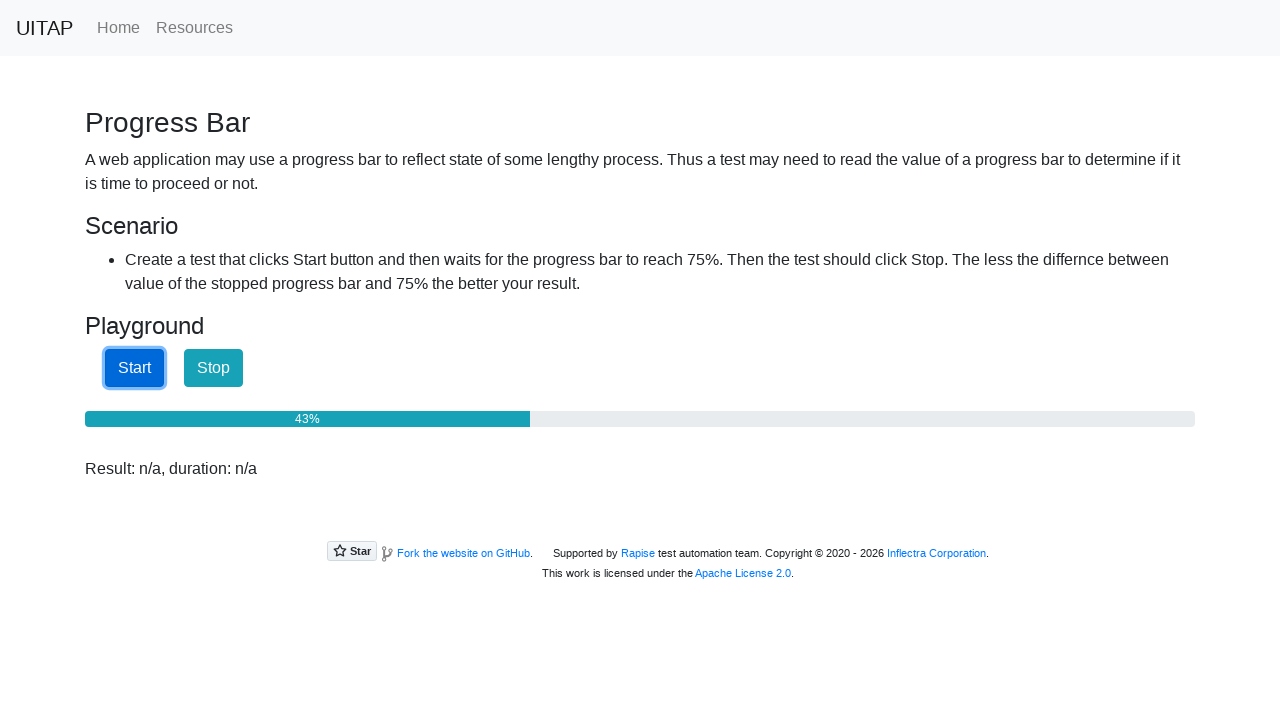

Progress bar value checked: 44%
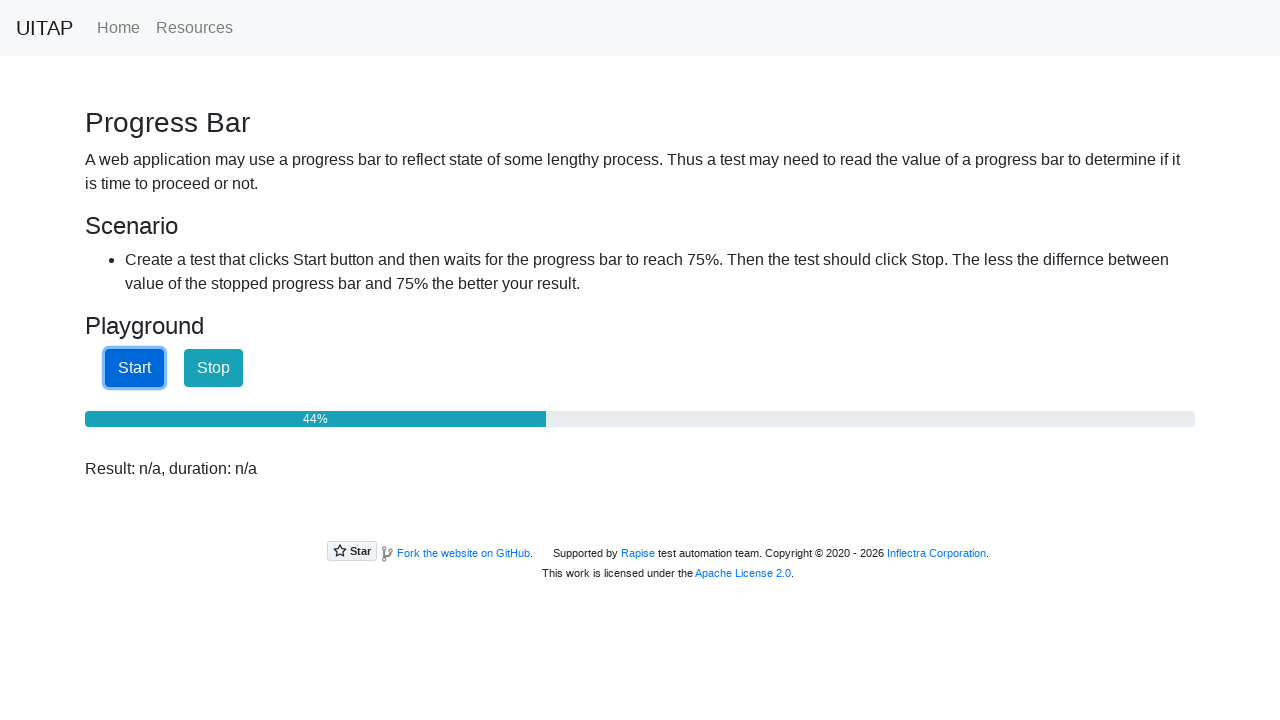

Progress bar value checked: 45%
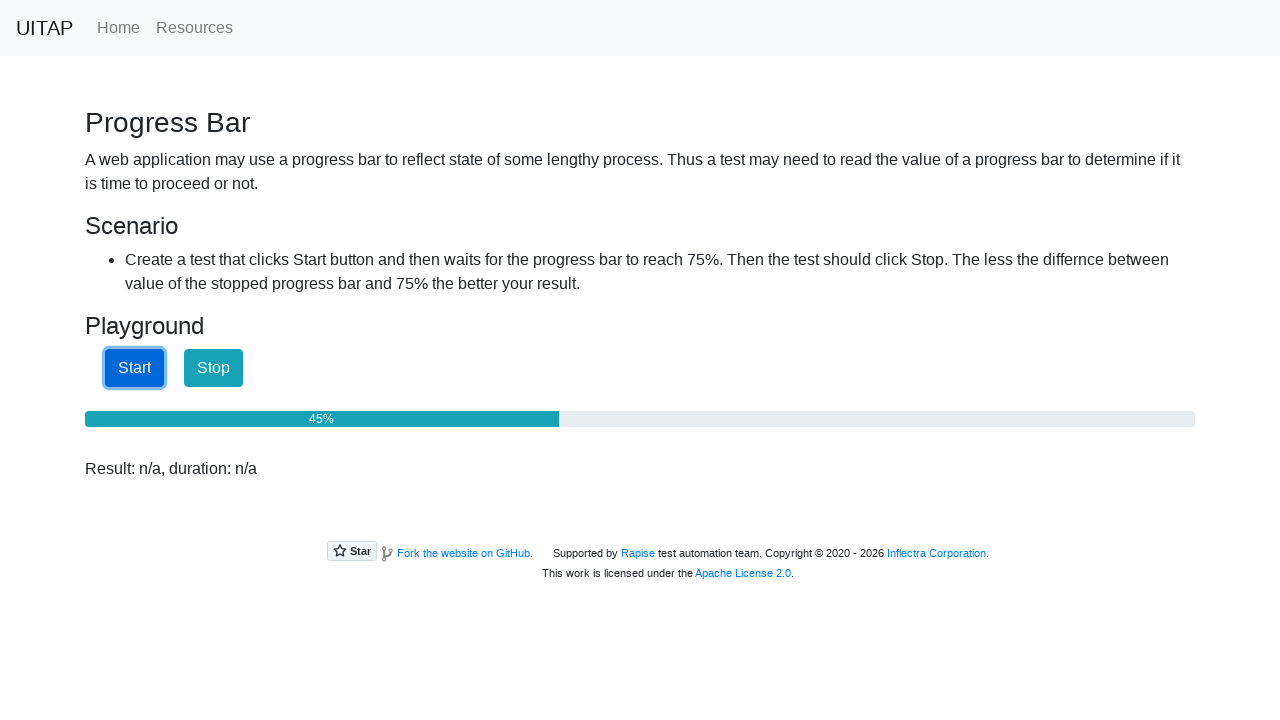

Progress bar value checked: 46%
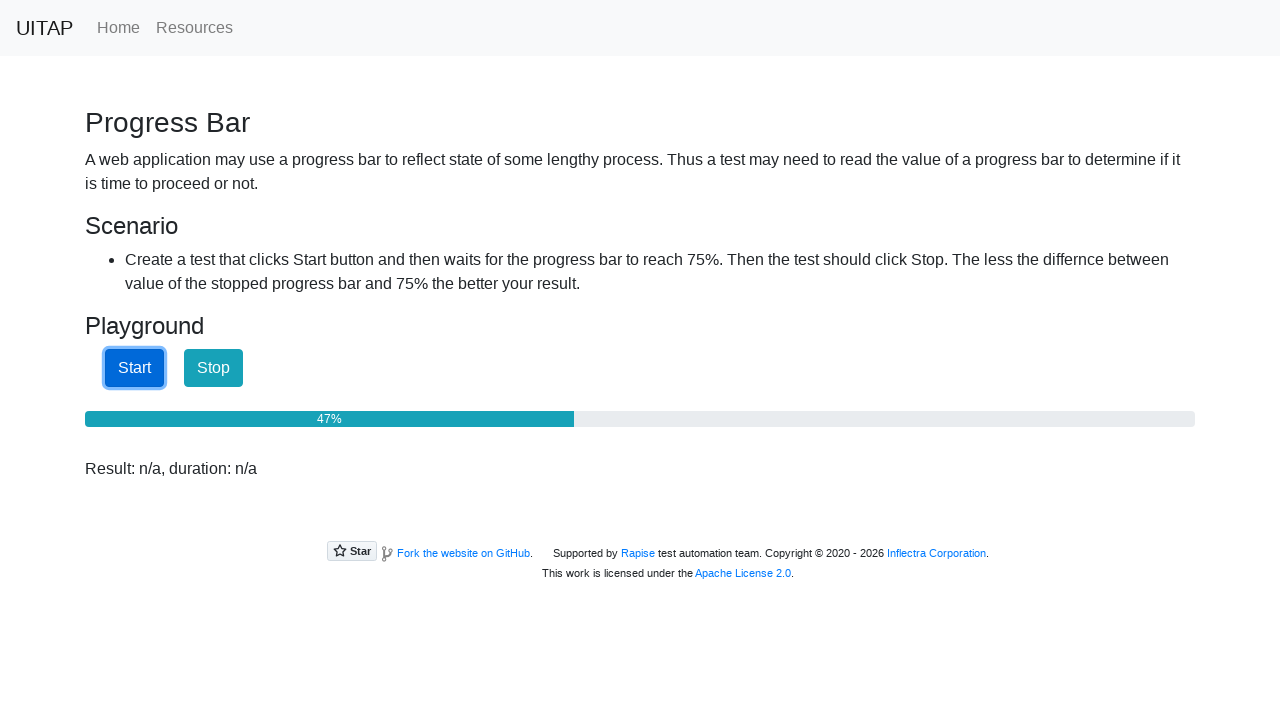

Progress bar value checked: 47%
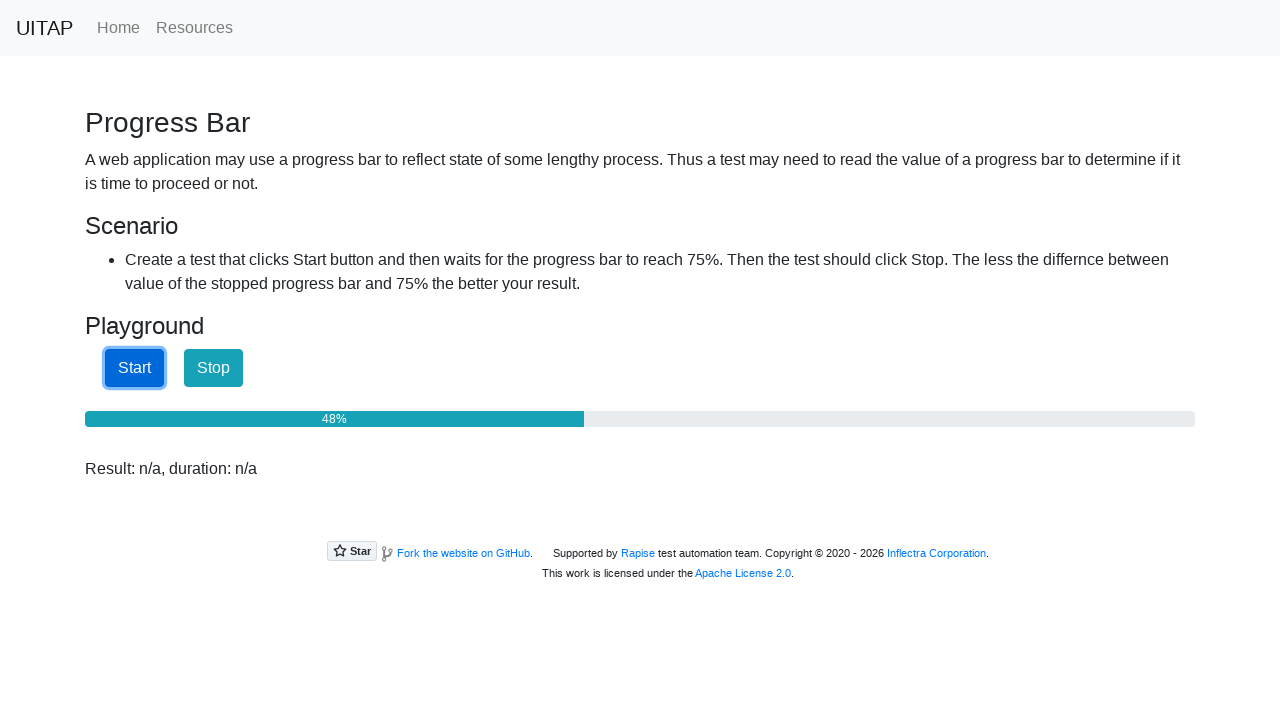

Progress bar value checked: 48%
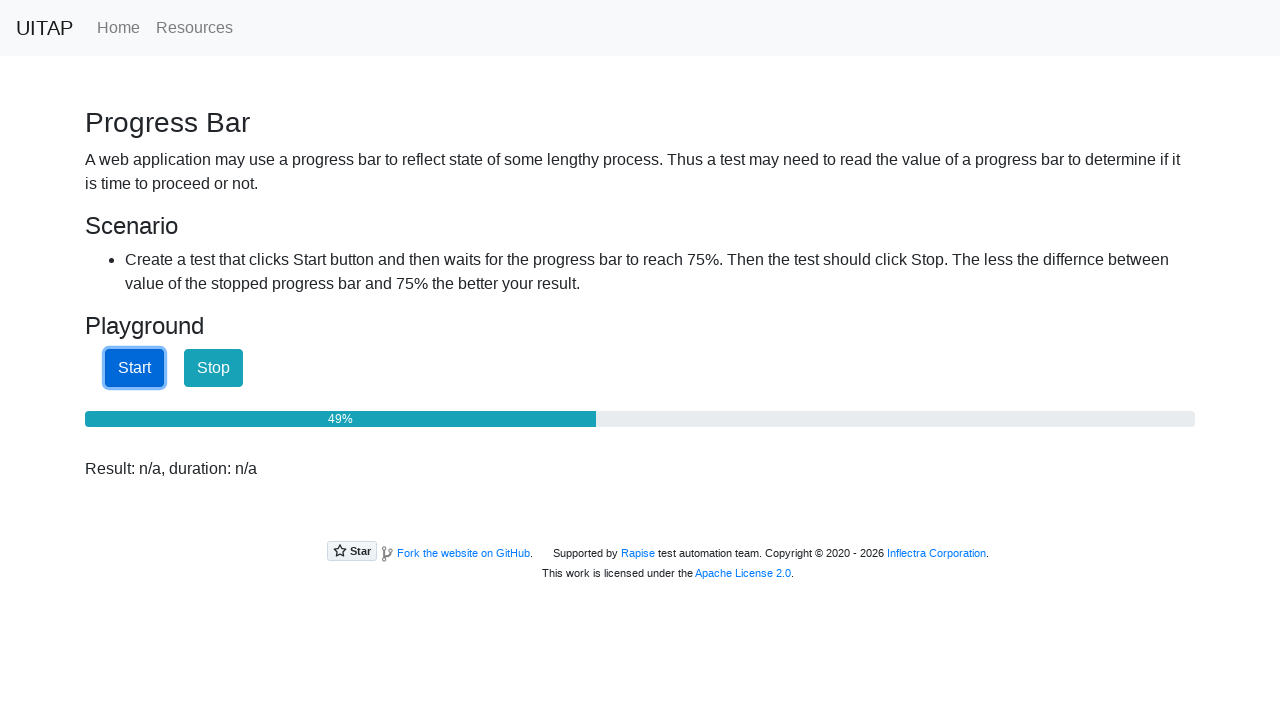

Progress bar value checked: 50%
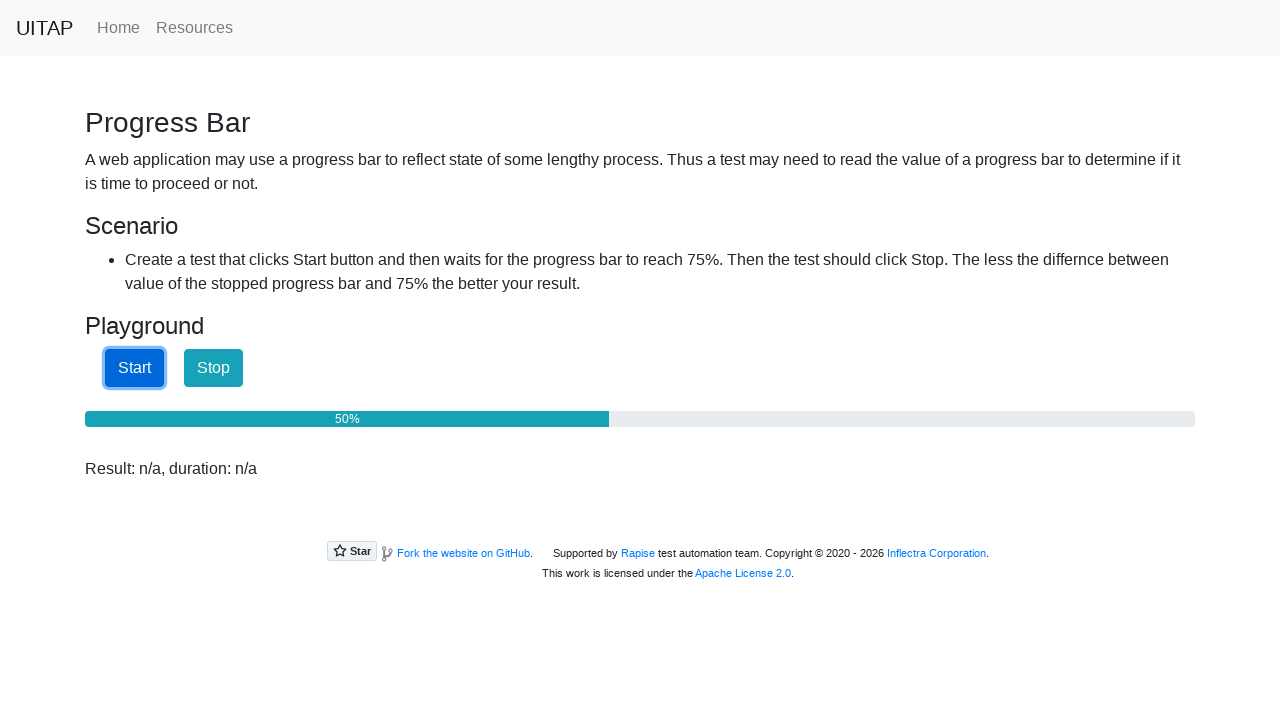

Progress bar value checked: 51%
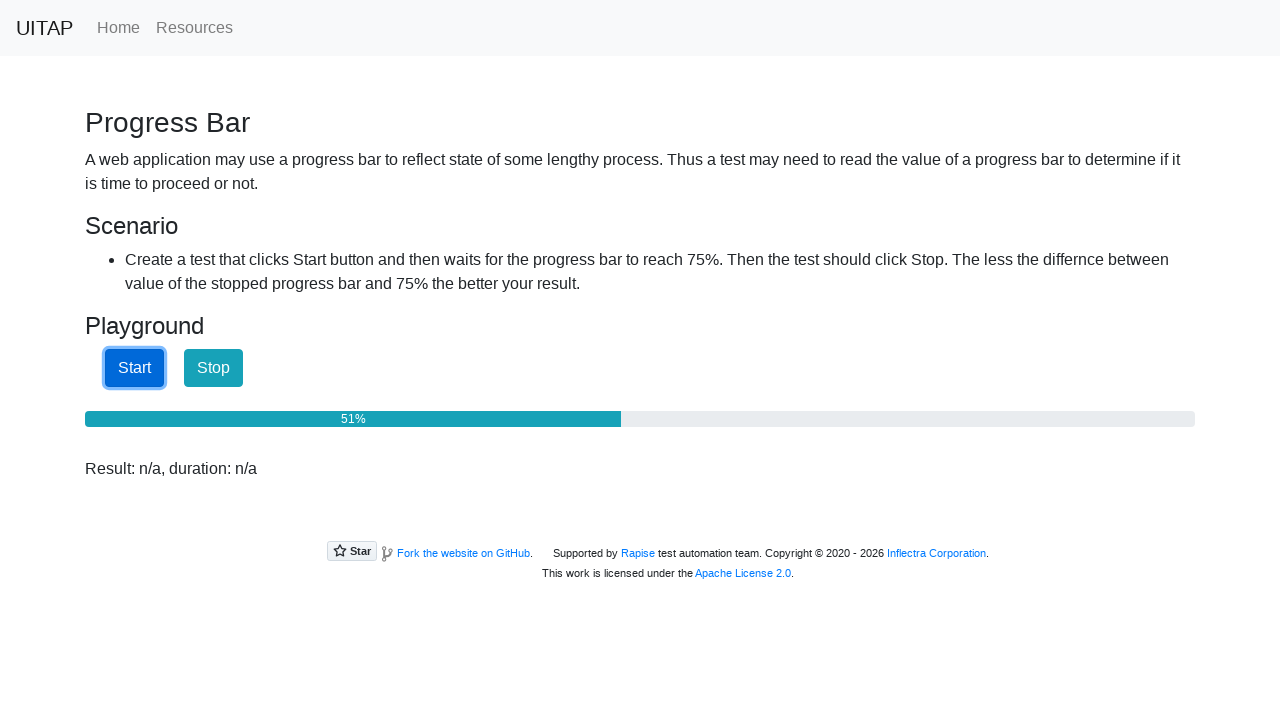

Progress bar value checked: 52%
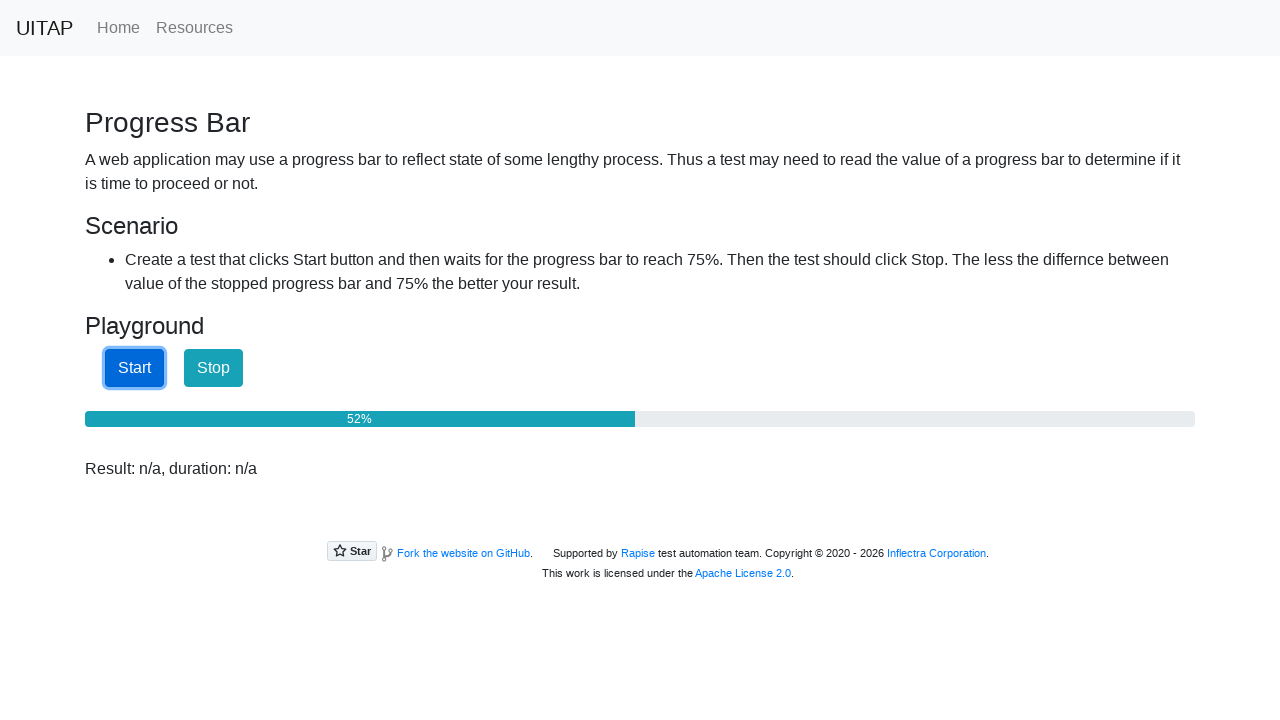

Progress bar value checked: 53%
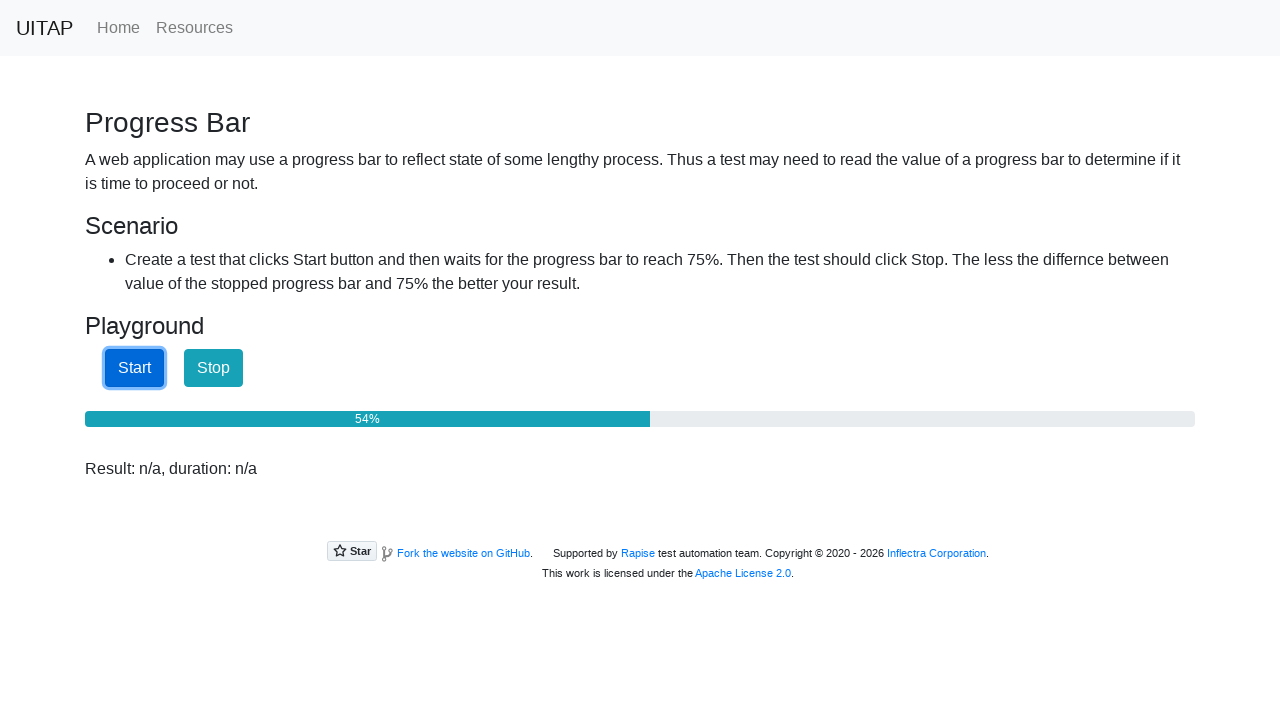

Progress bar value checked: 54%
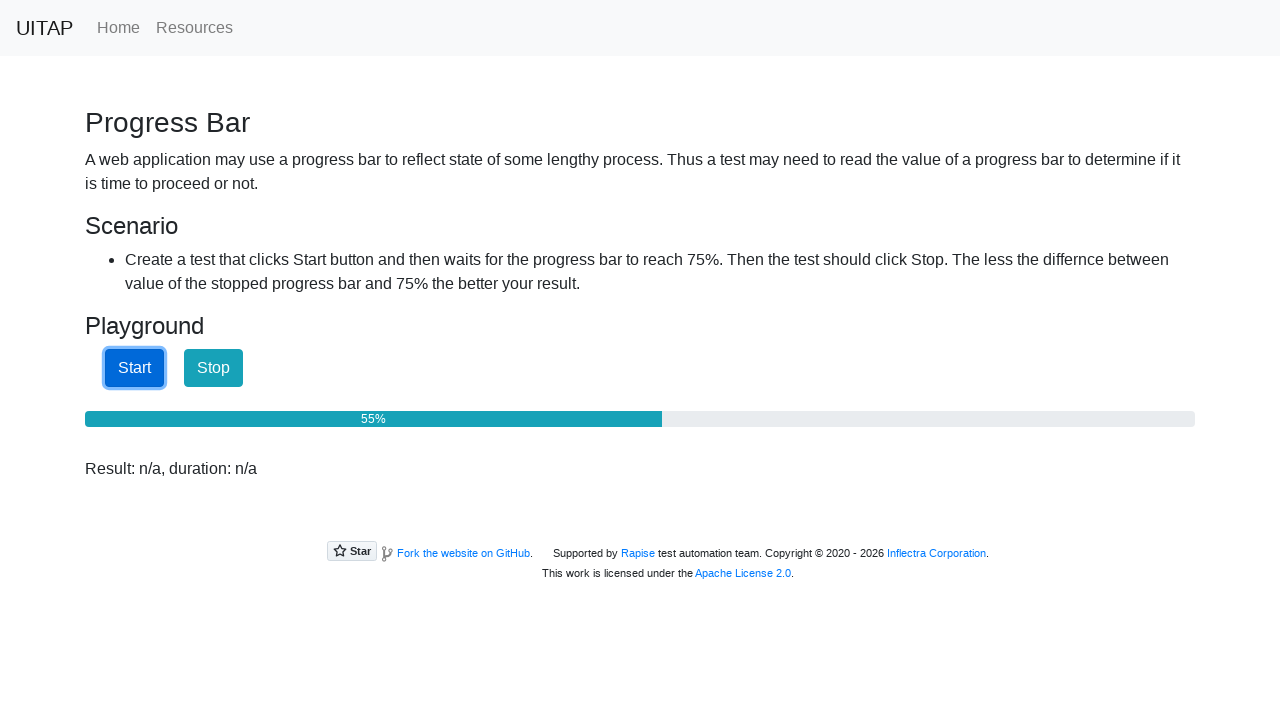

Progress bar value checked: 56%
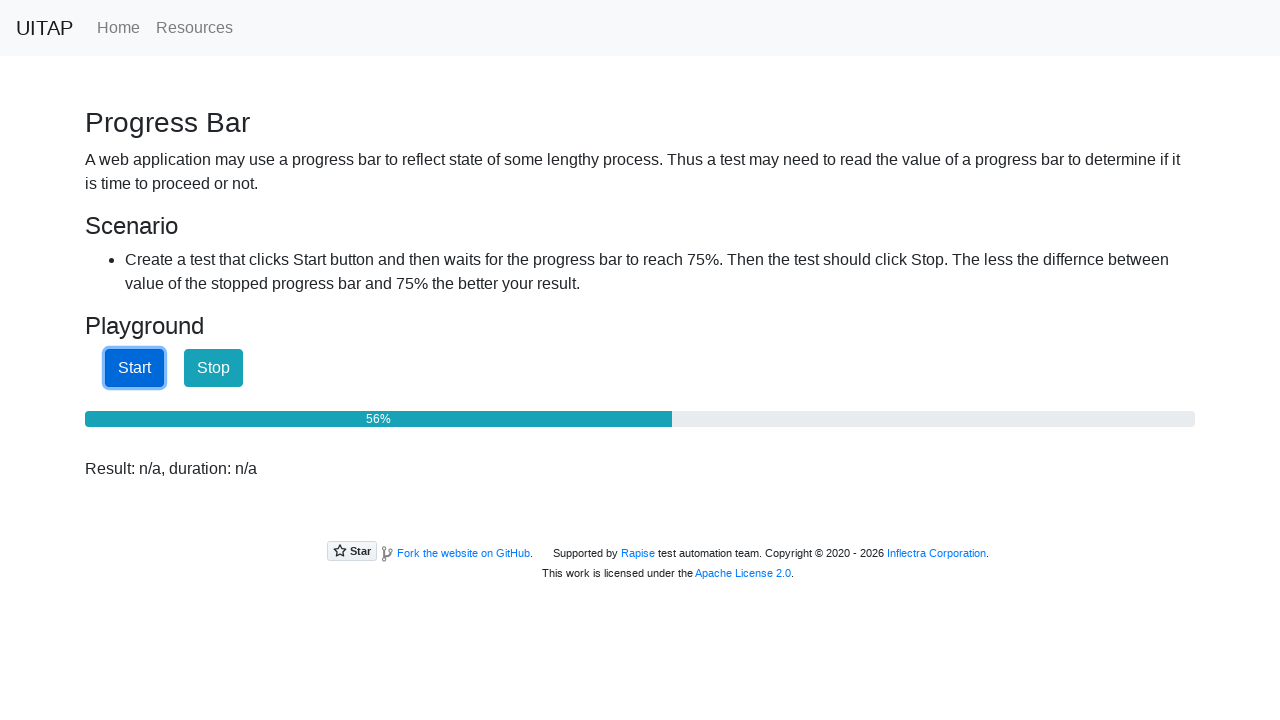

Progress bar value checked: 57%
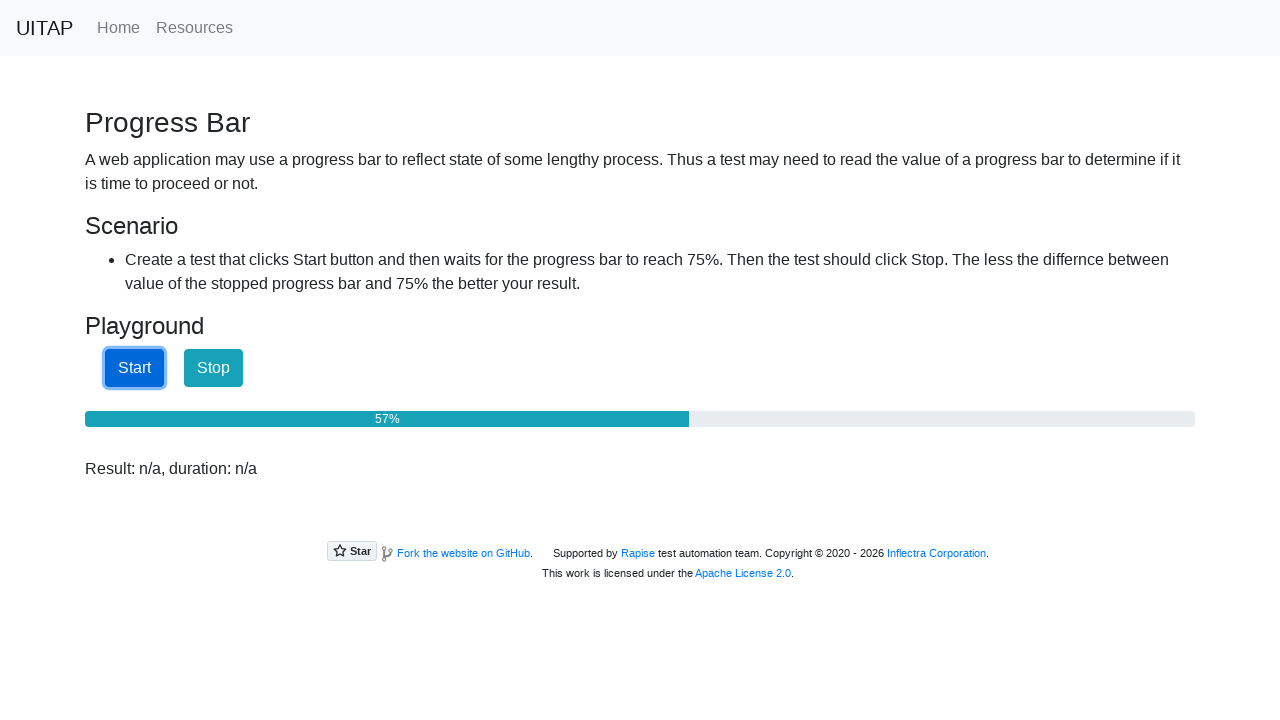

Progress bar value checked: 58%
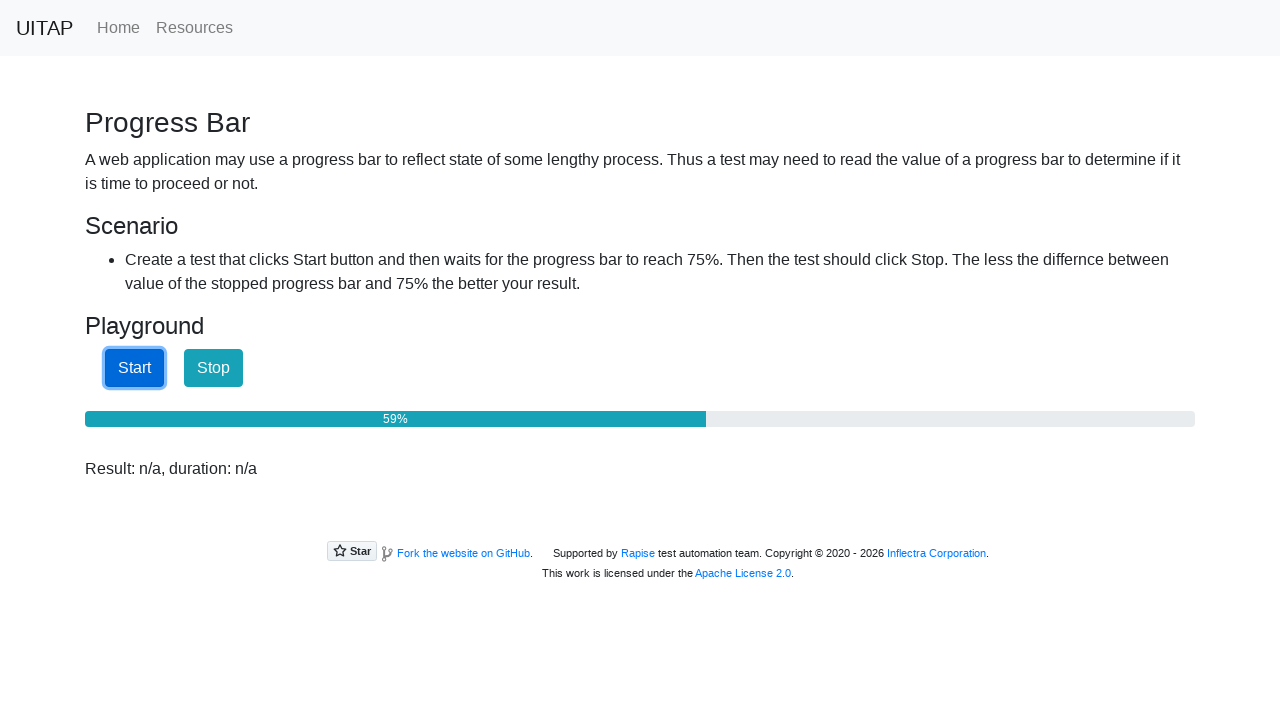

Progress bar value checked: 60%
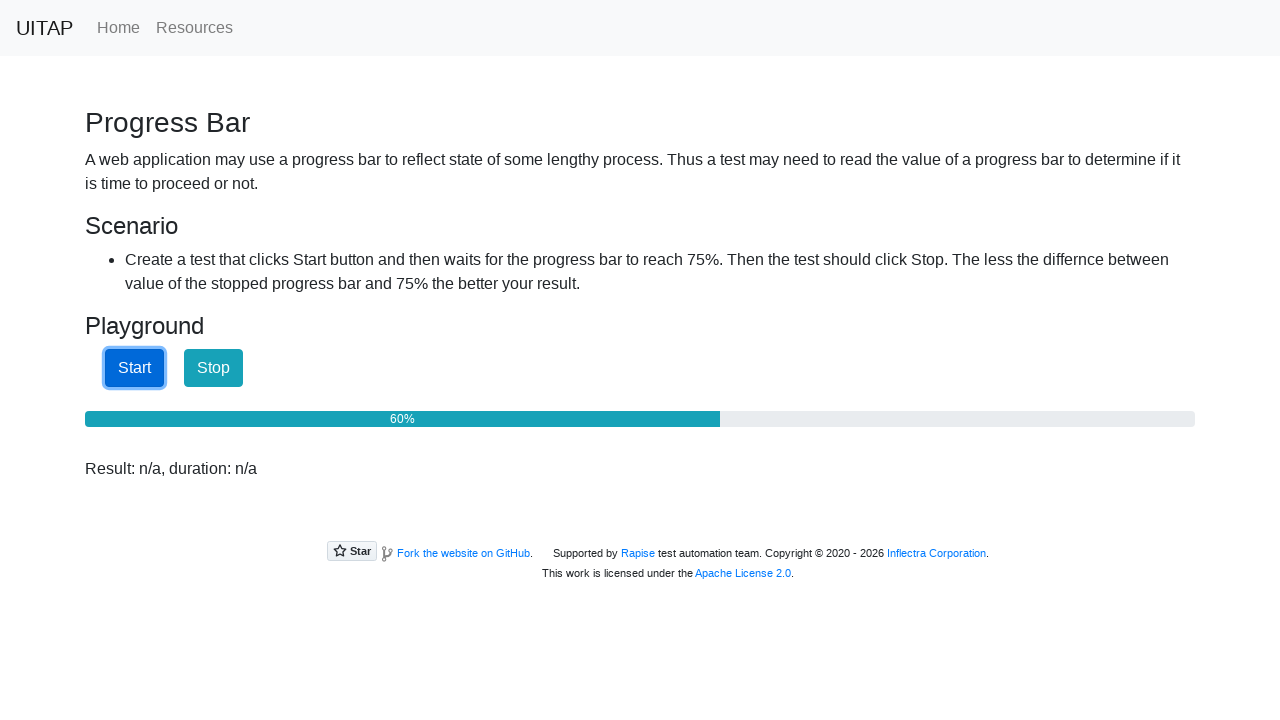

Progress bar value checked: 61%
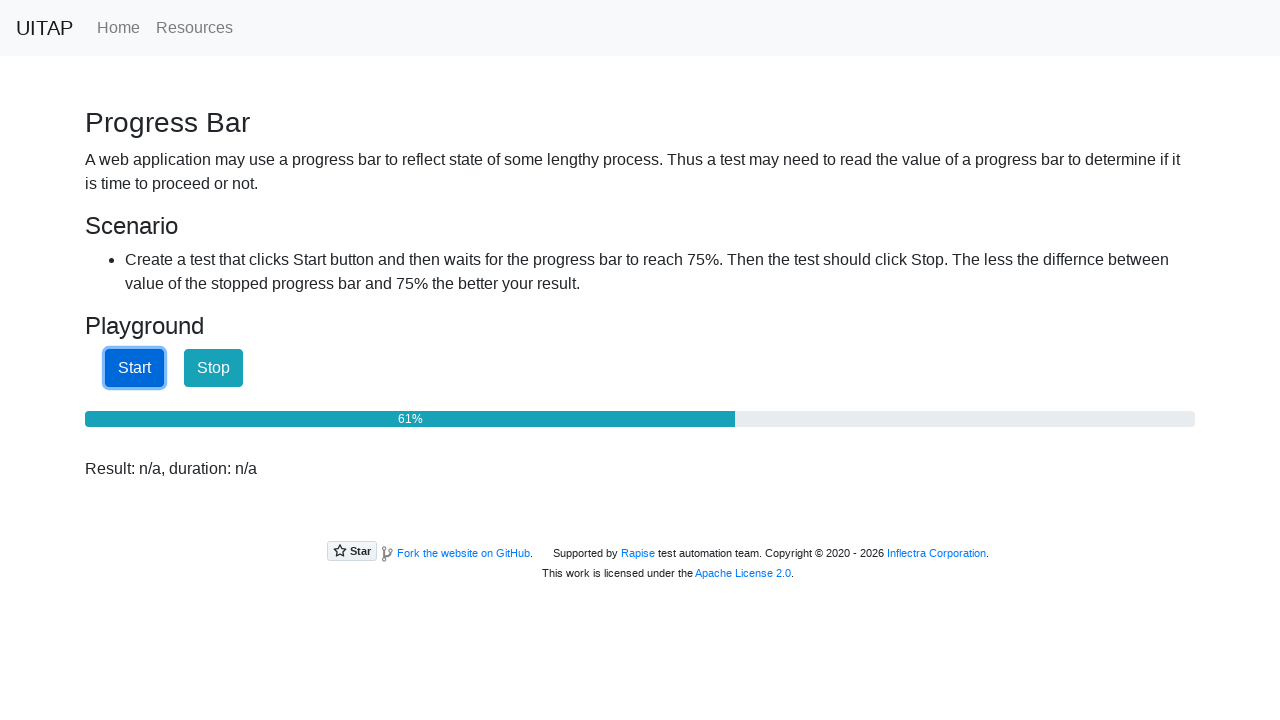

Progress bar value checked: 62%
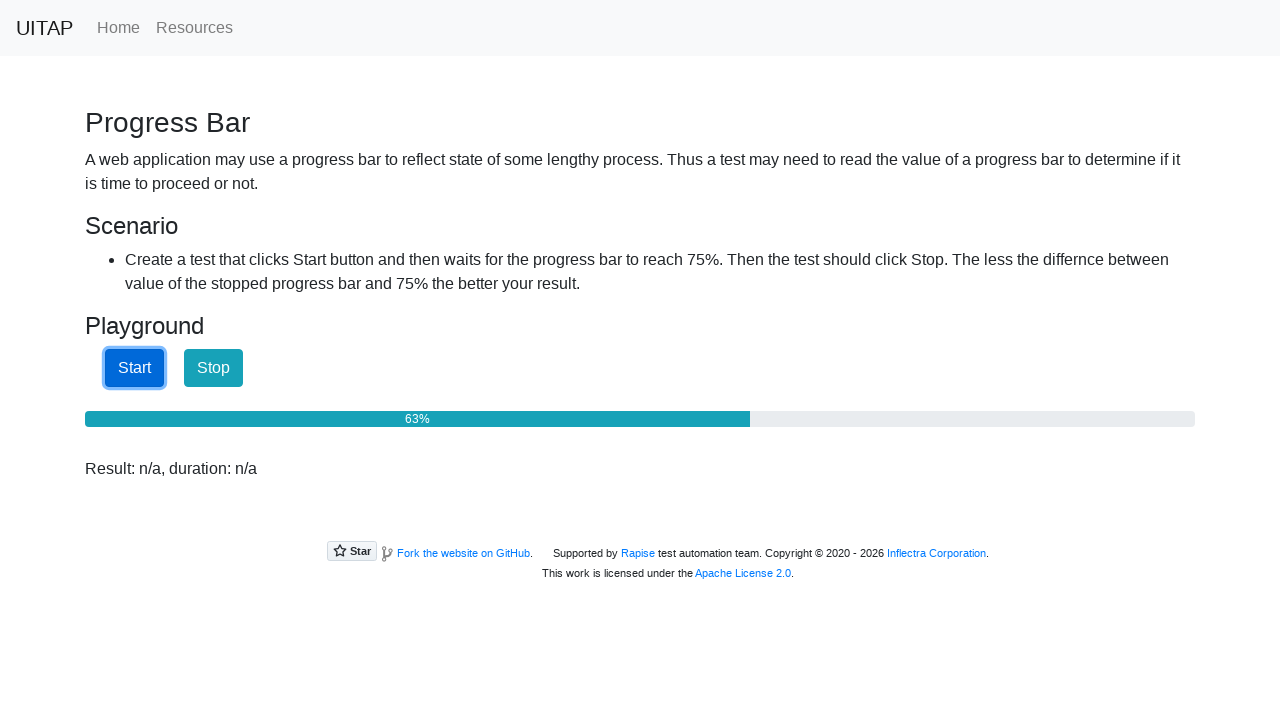

Progress bar value checked: 64%
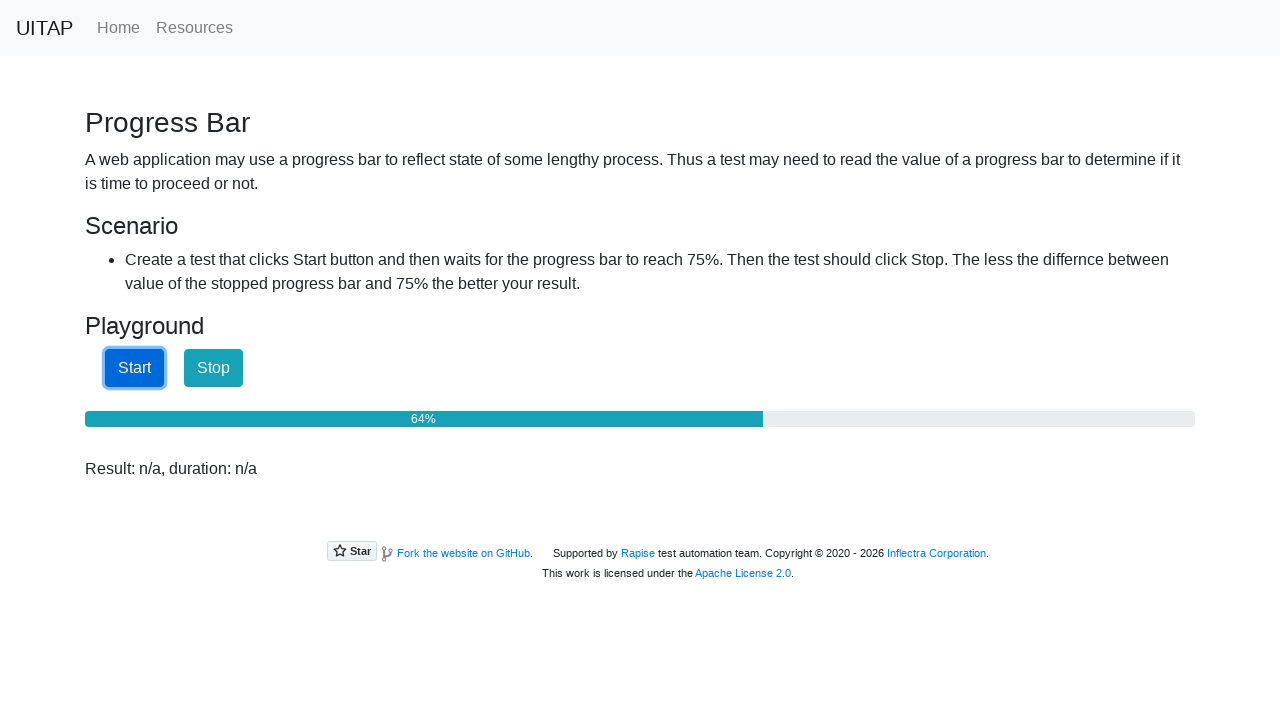

Progress bar value checked: 65%
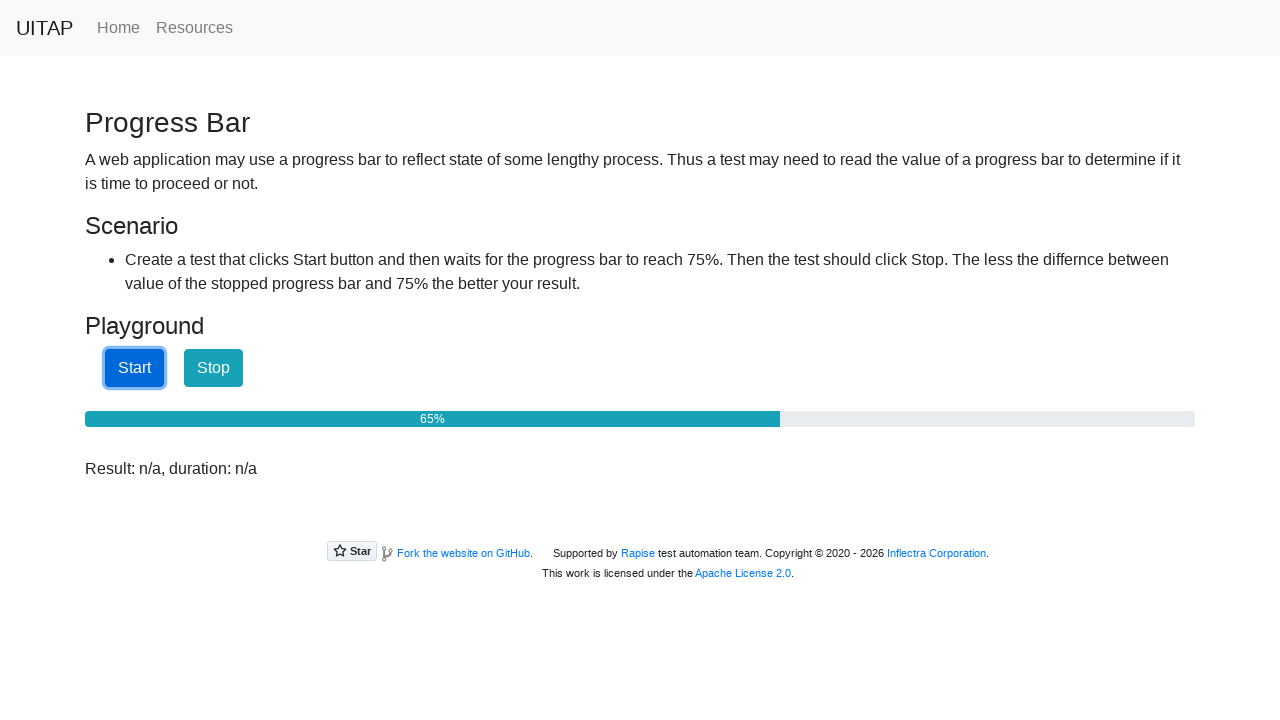

Progress bar value checked: 66%
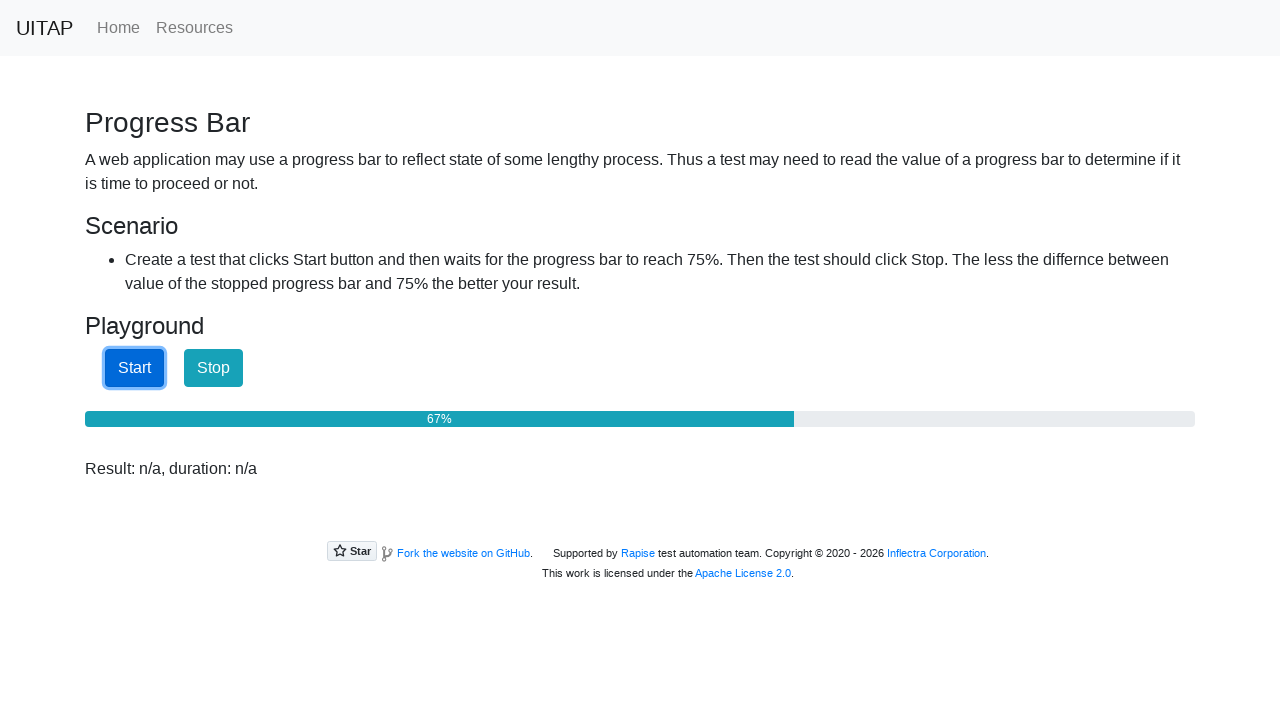

Progress bar value checked: 67%
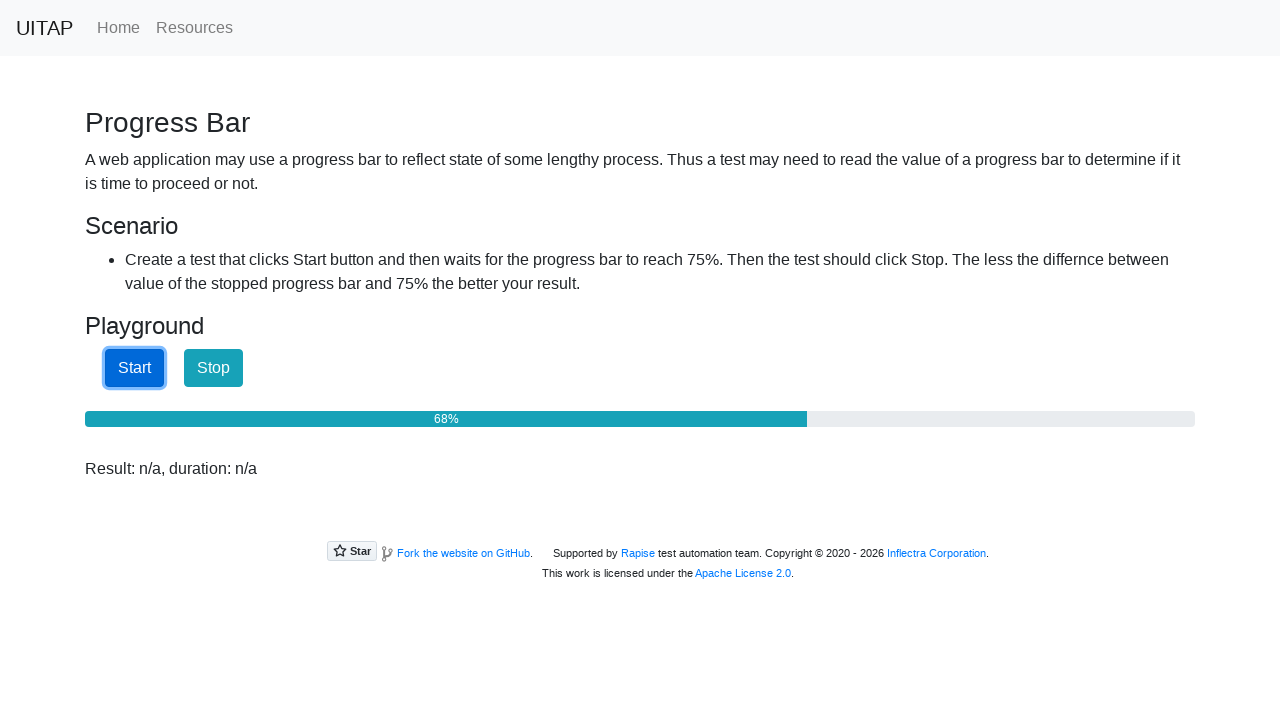

Progress bar value checked: 69%
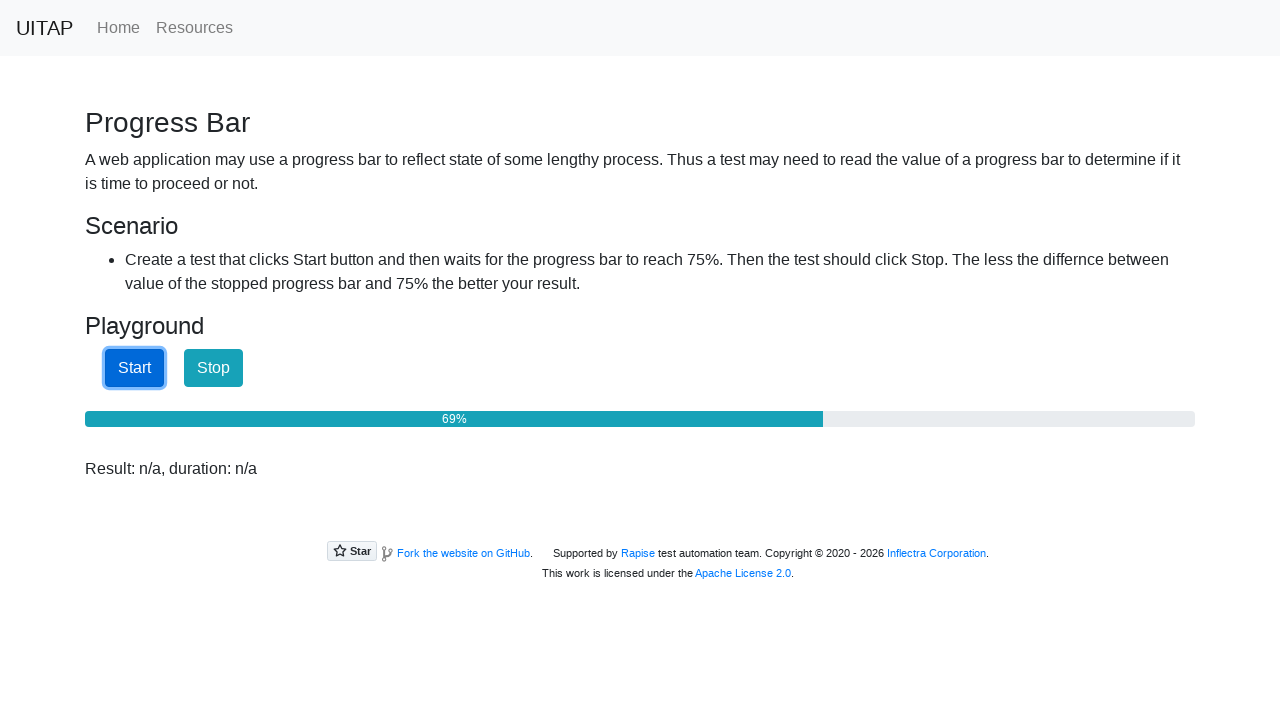

Progress bar value checked: 70%
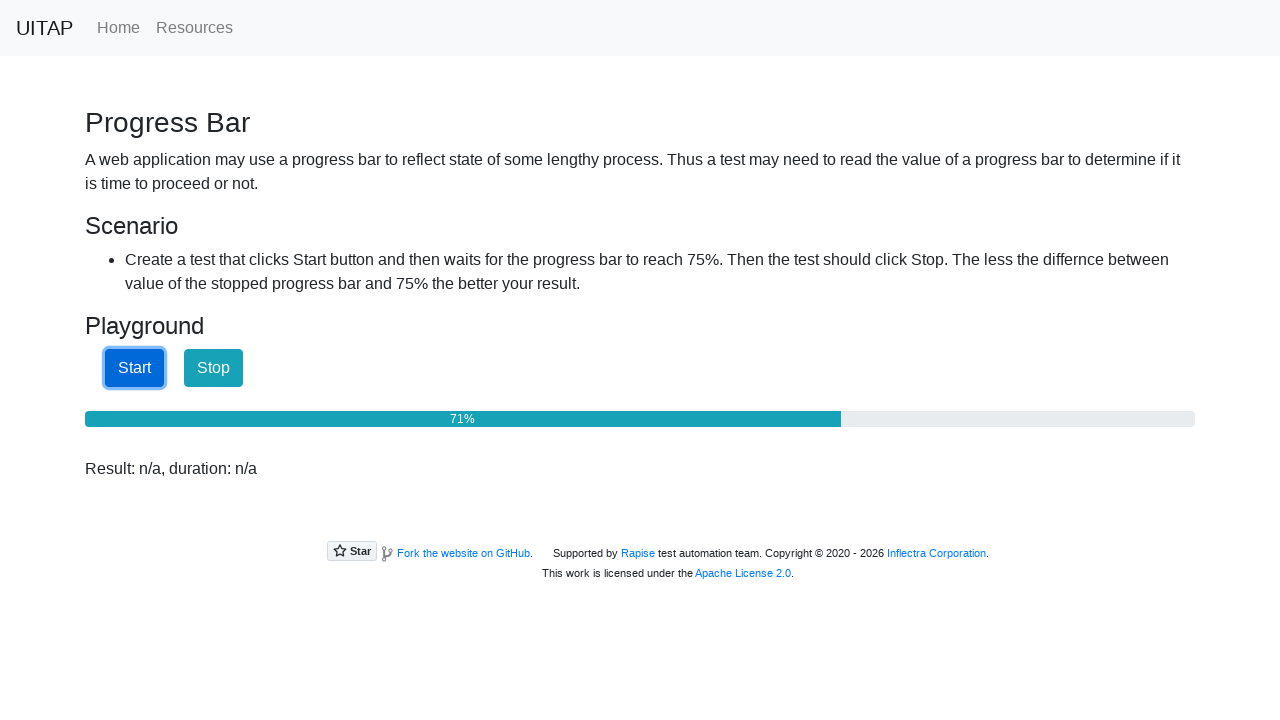

Progress bar value checked: 72%
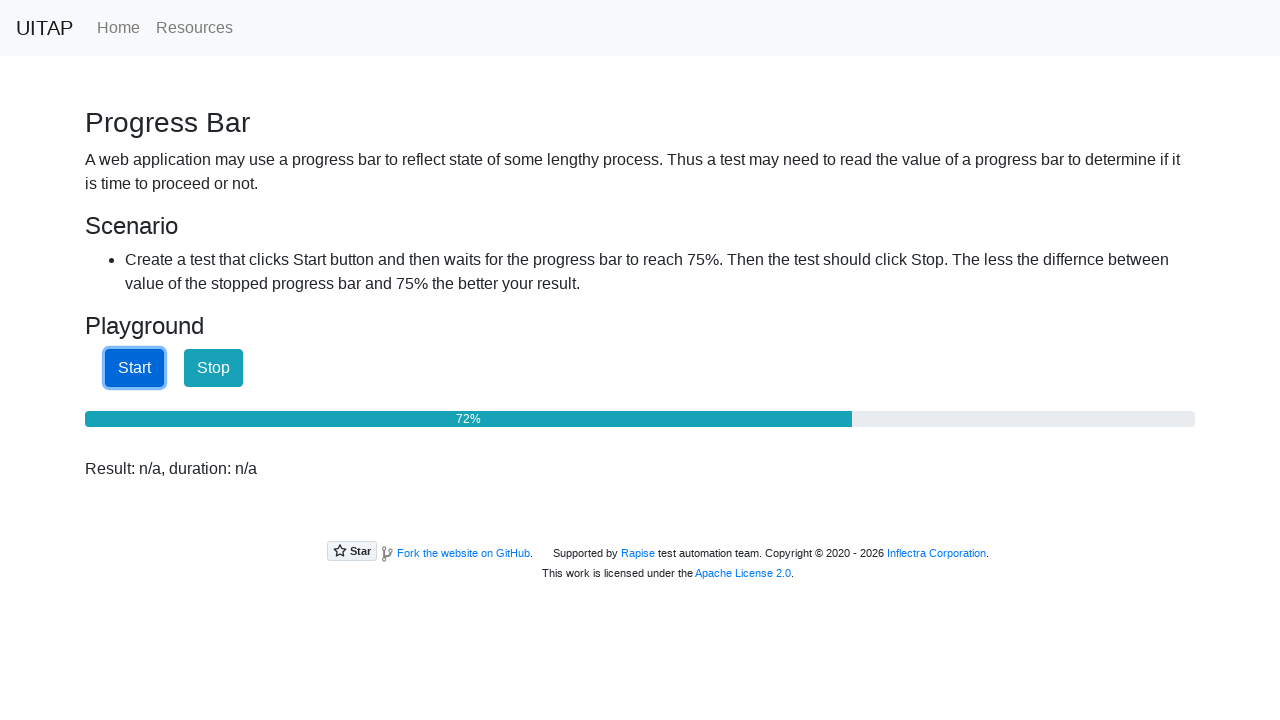

Progress bar value checked: 73%
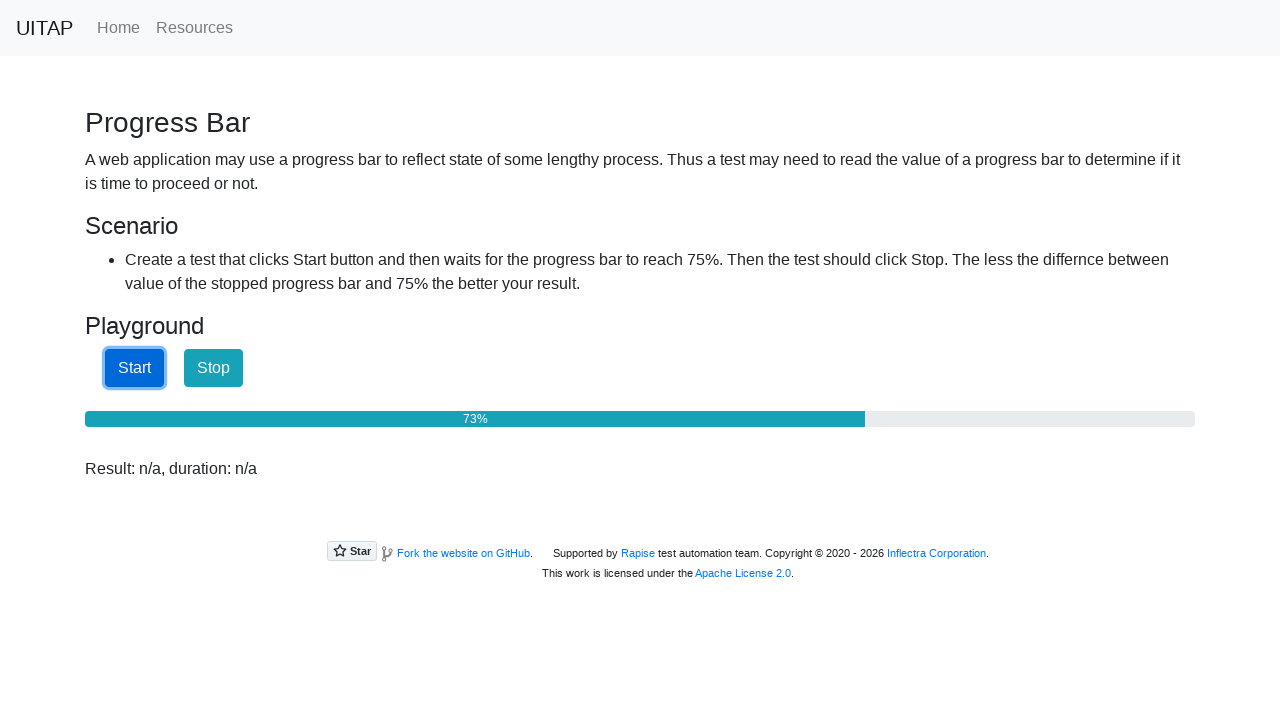

Progress bar value checked: 74%
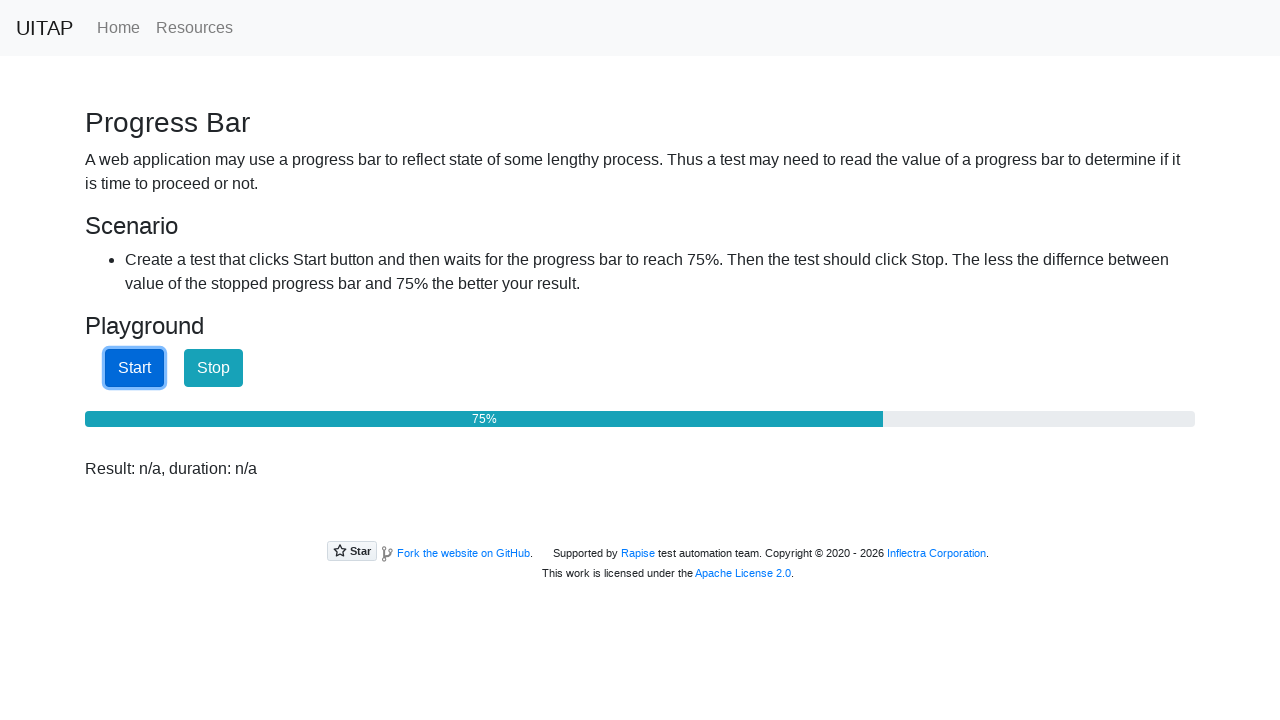

Progress bar value checked: 76%
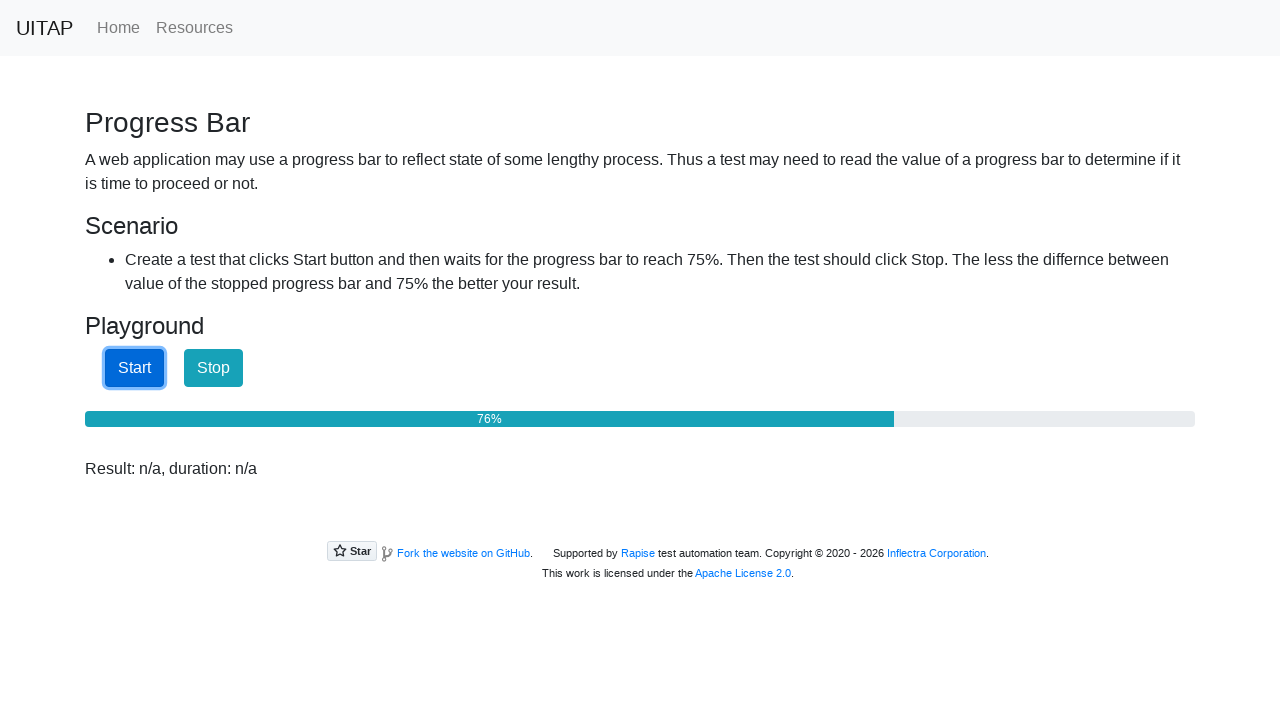

Clicked Stop button to halt progress bar at 75% or higher at (214, 368) on internal:role=button[name="Stop"i]
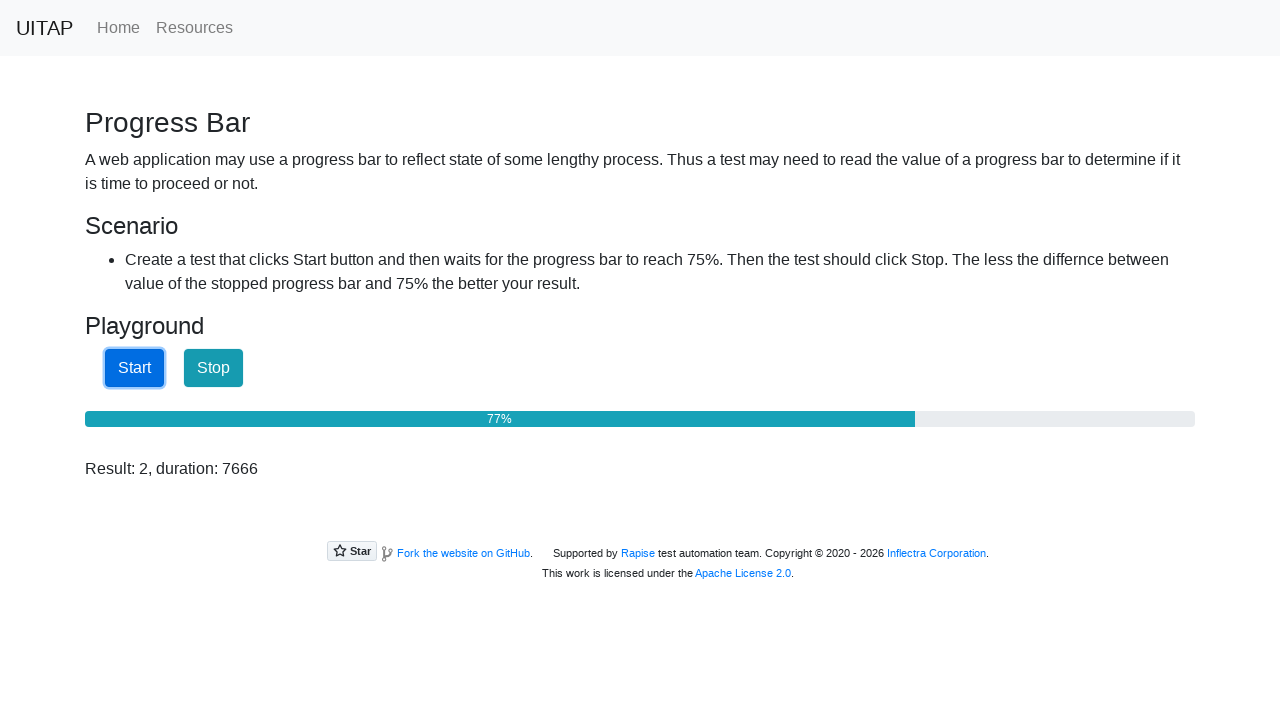

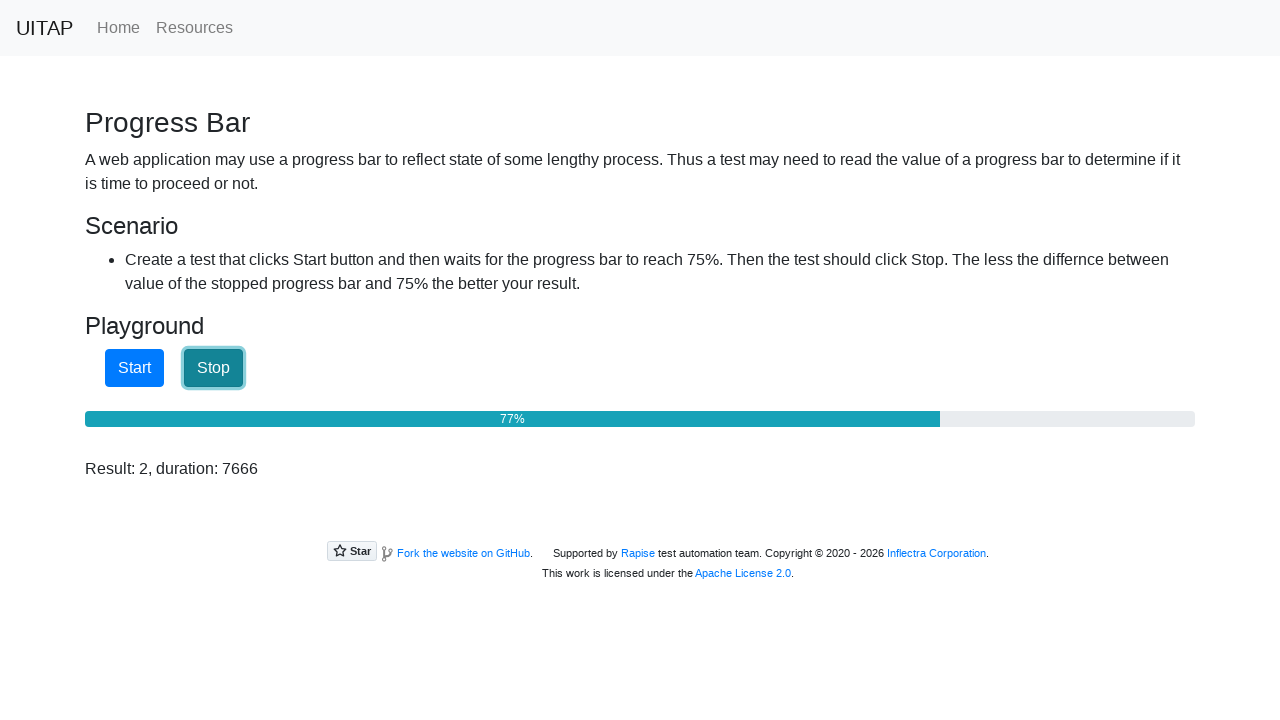